Tests e-commerce functionality by adding specific products (Cucumber, Brocolli, Beetroot) to cart from a product listing page

Starting URL: https://rahulshettyacademy.com/seleniumPractise/

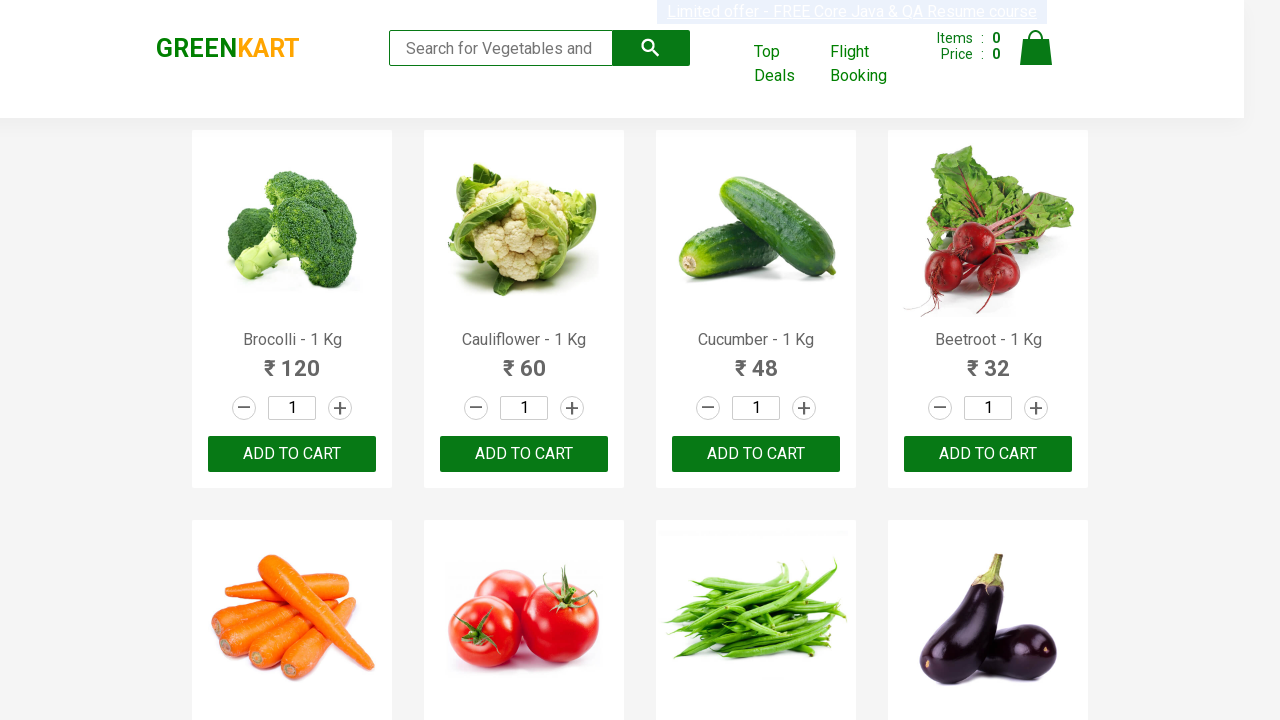

Navigated to e-commerce product listing page
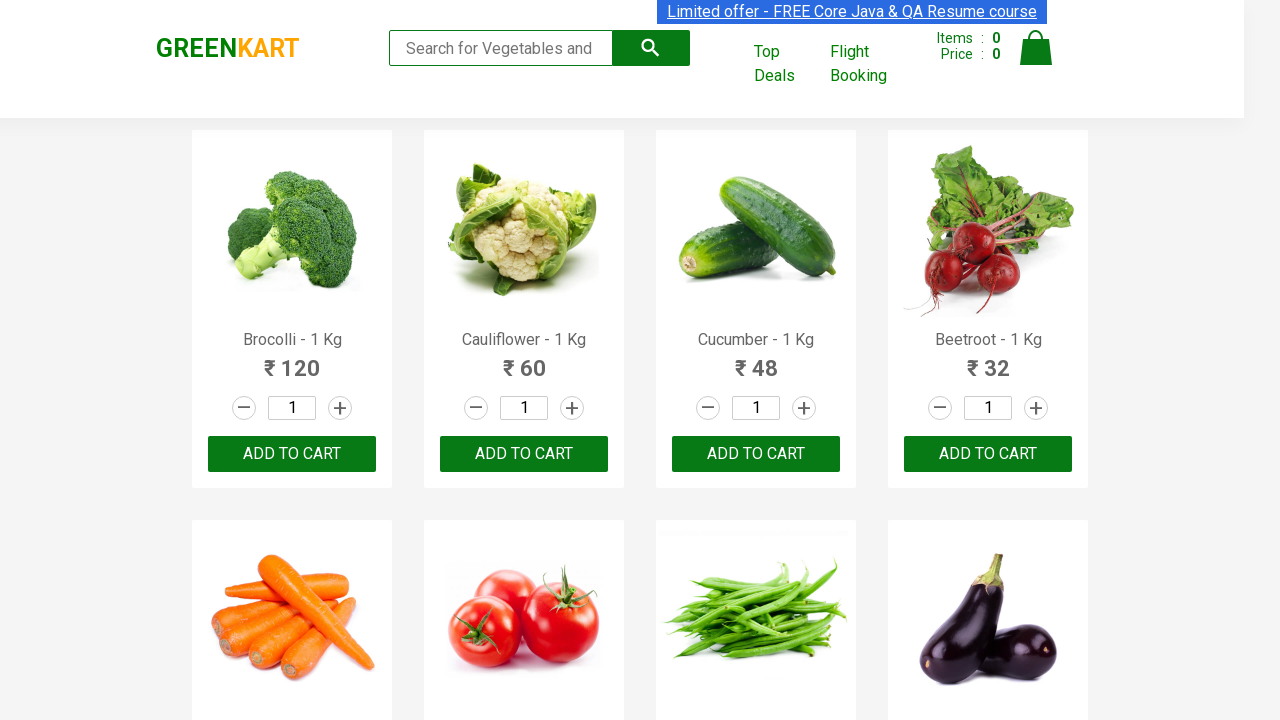

Retrieved all product name elements from the page
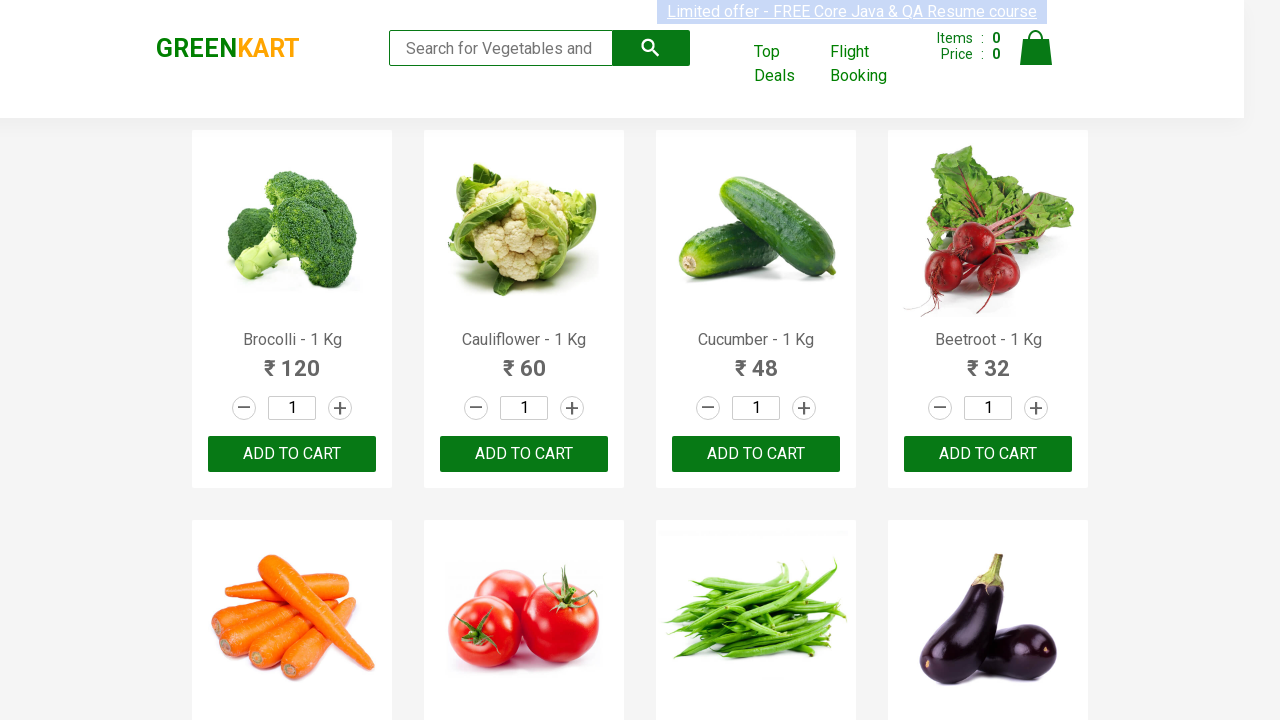

Set target products list: Cucumber, Brocolli, Beetroot
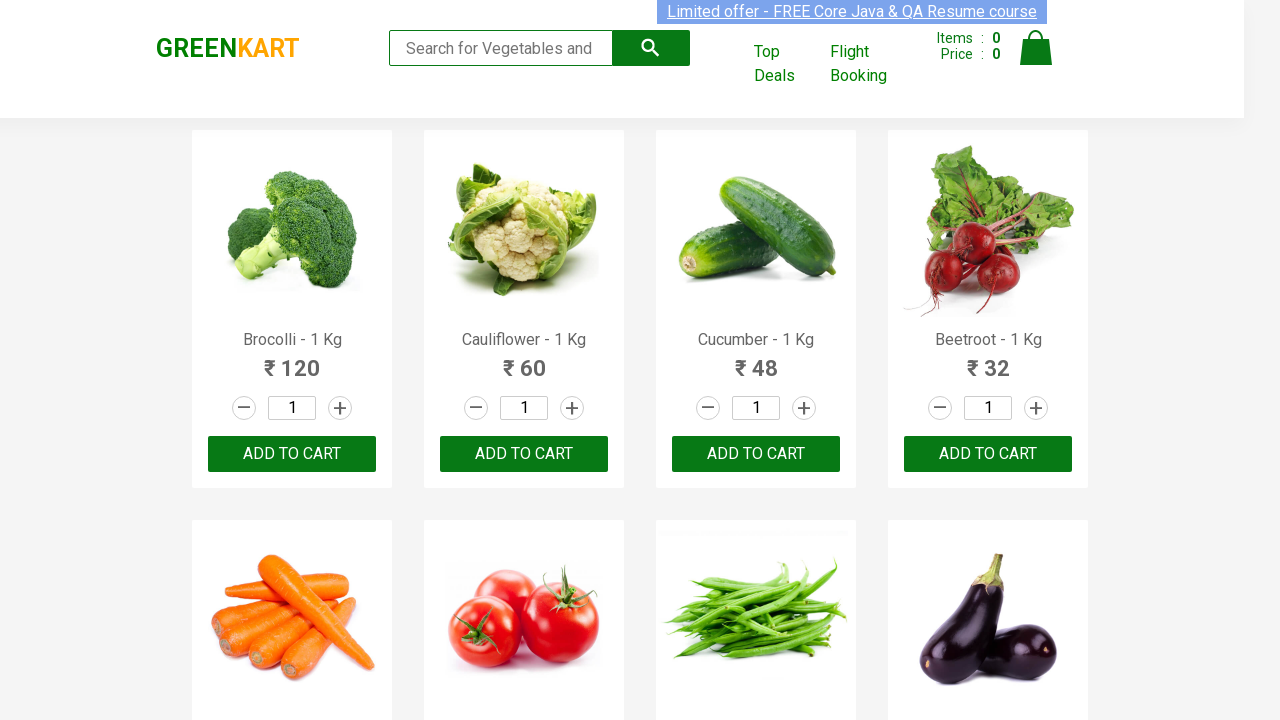

Retrieved text content from product at index 0
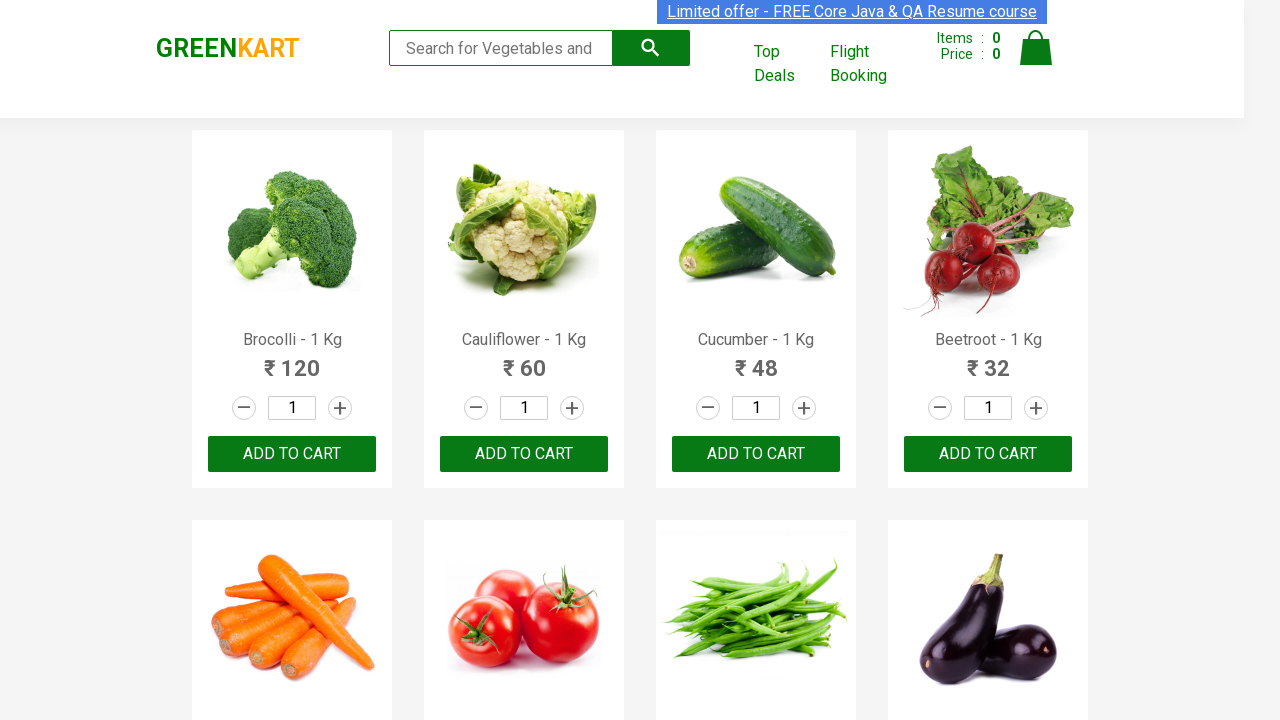

Extracted product name: 'Brocolli'
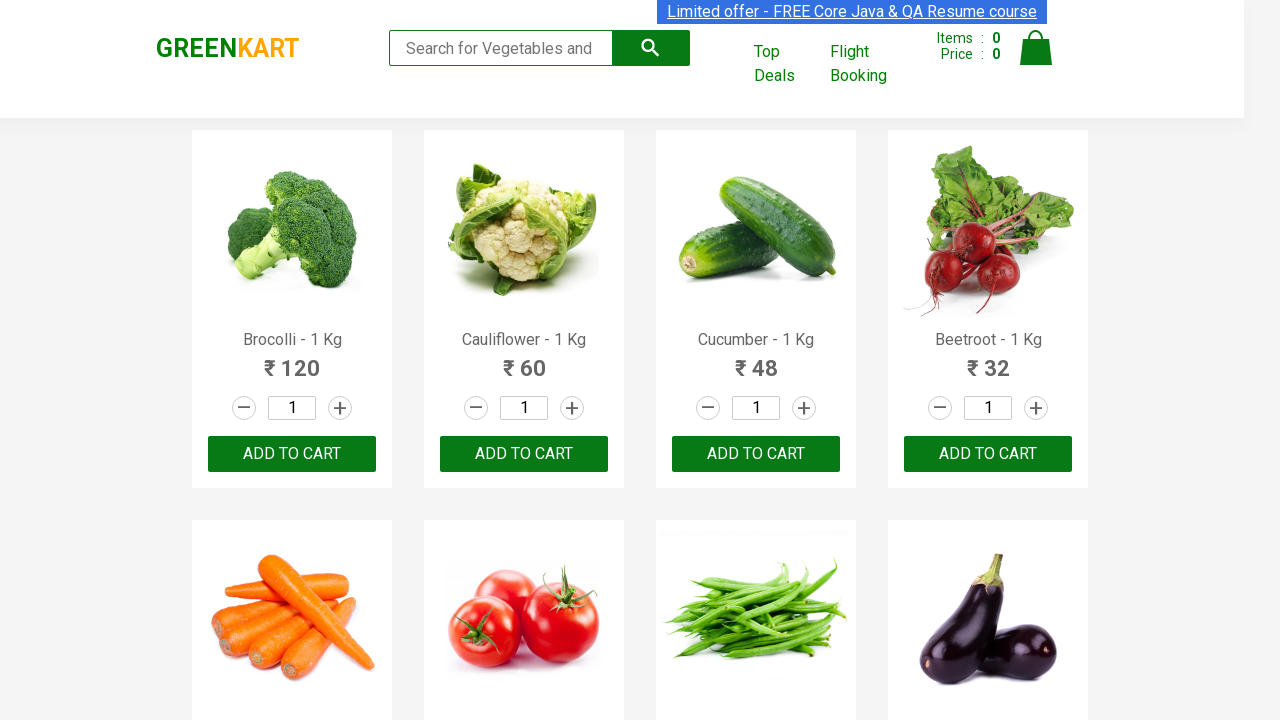

Retrieved all ADD TO CART buttons (product 'Brocolli' matched target list)
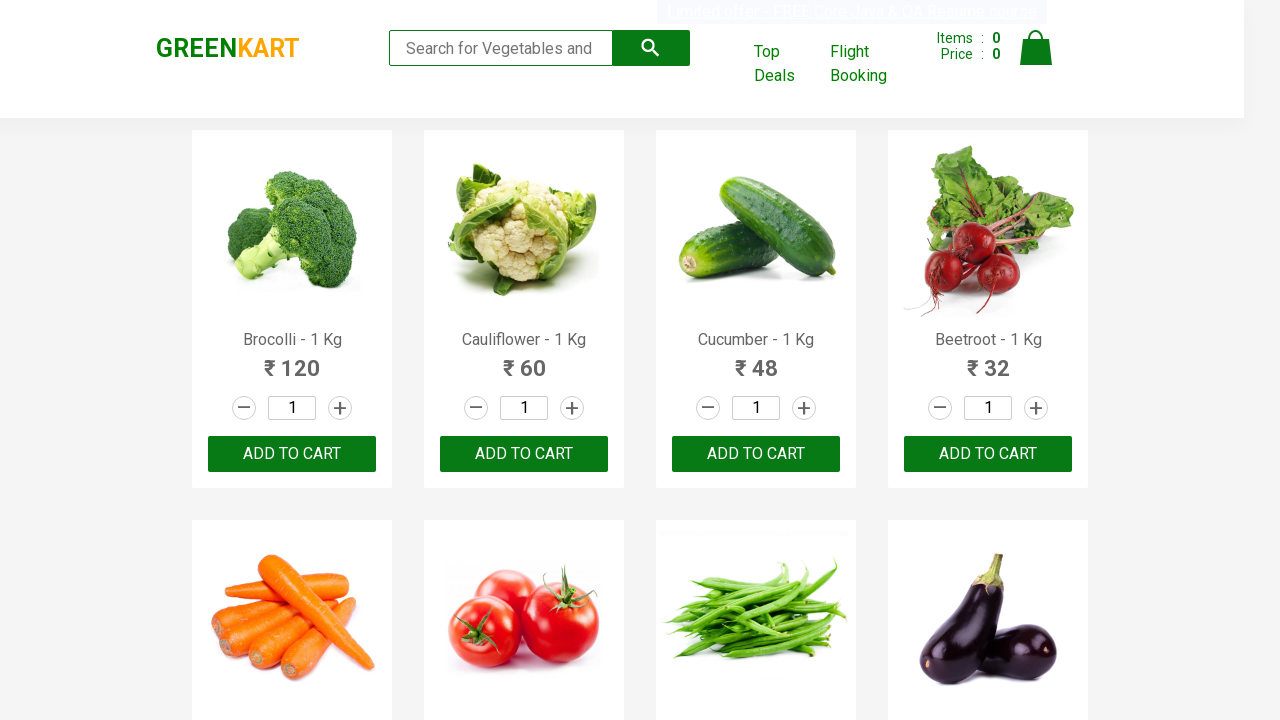

Clicked ADD TO CART button for 'Brocolli' at (292, 454) on xpath=//button[text()='ADD TO CART'] >> nth=0
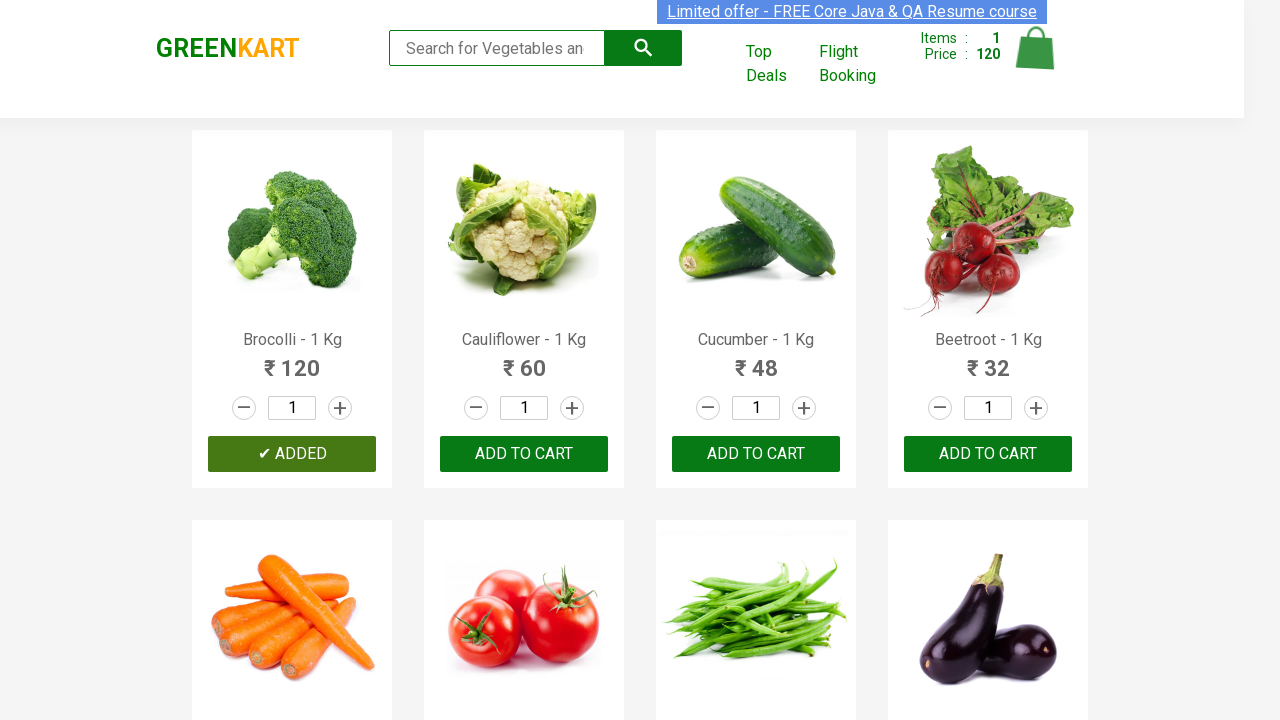

Retrieved text content from product at index 1
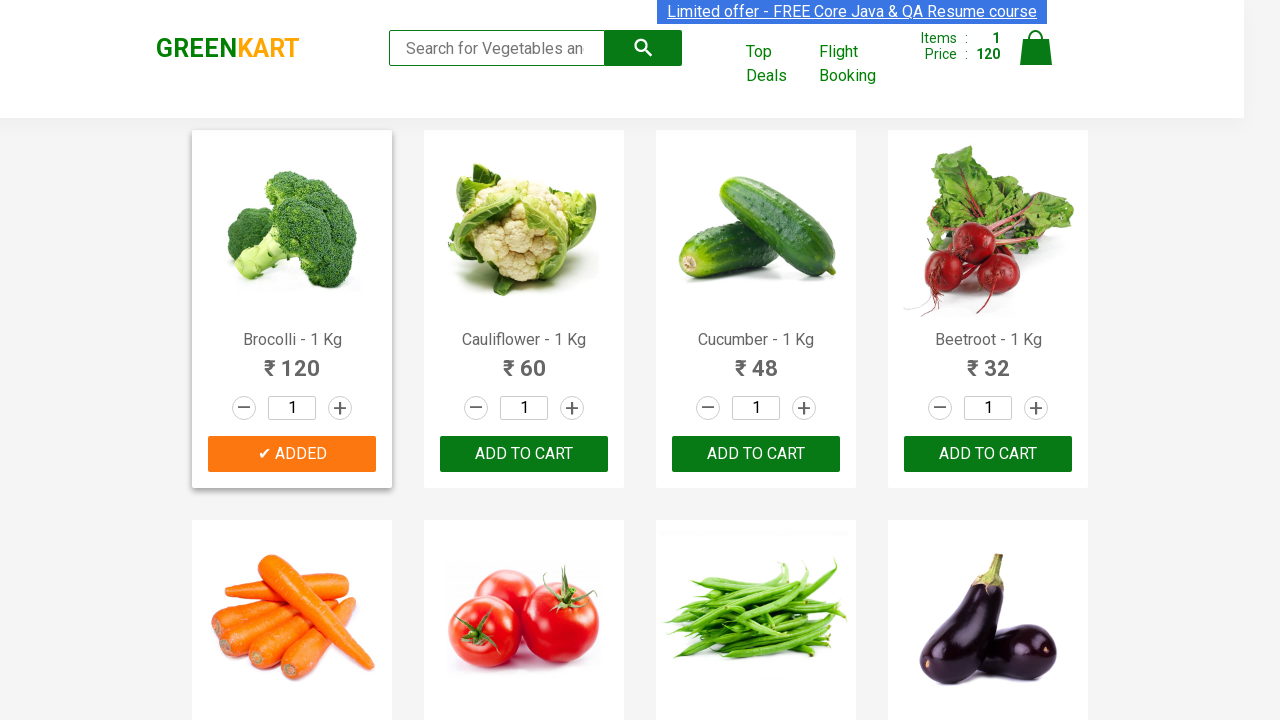

Extracted product name: 'Cauliflower'
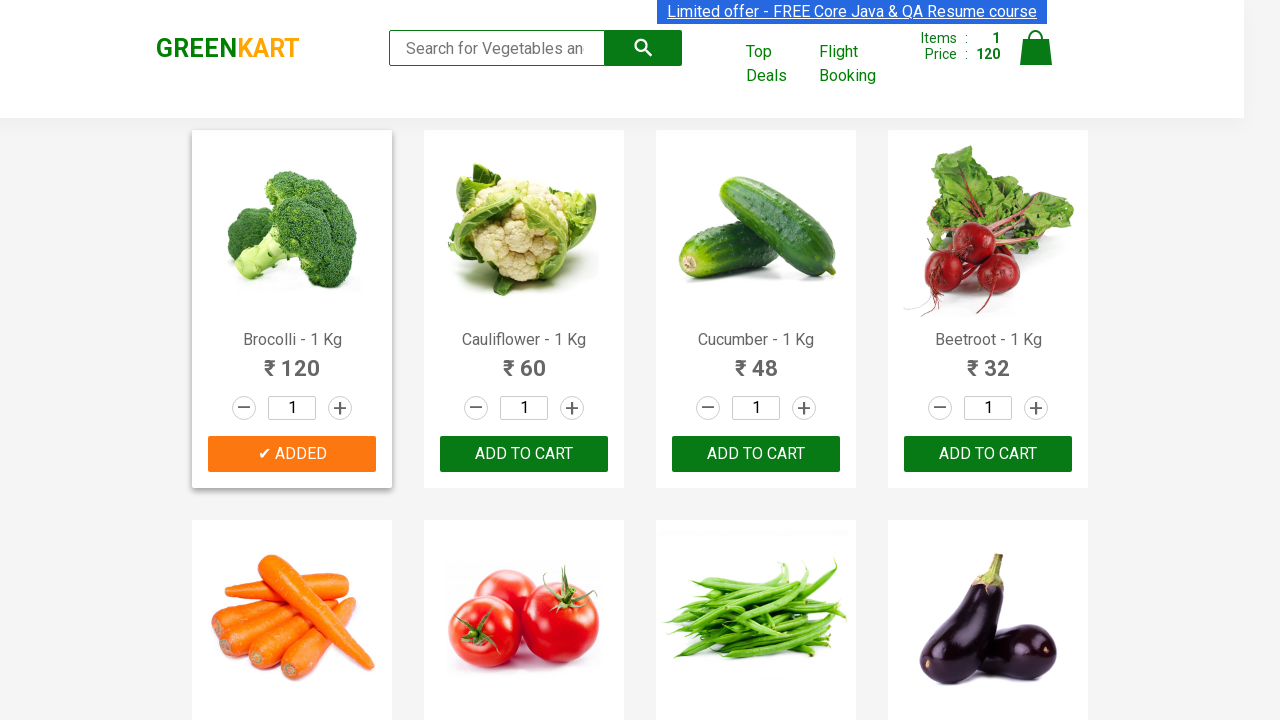

Retrieved text content from product at index 2
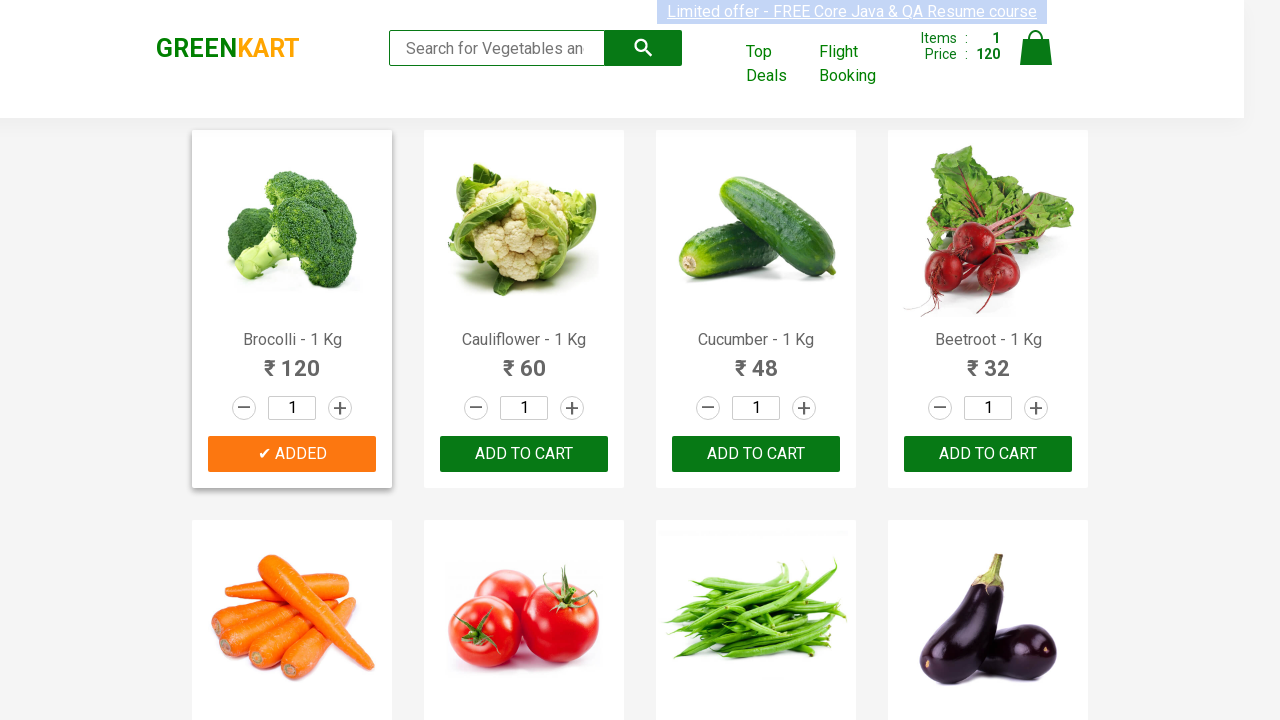

Extracted product name: 'Cucumber'
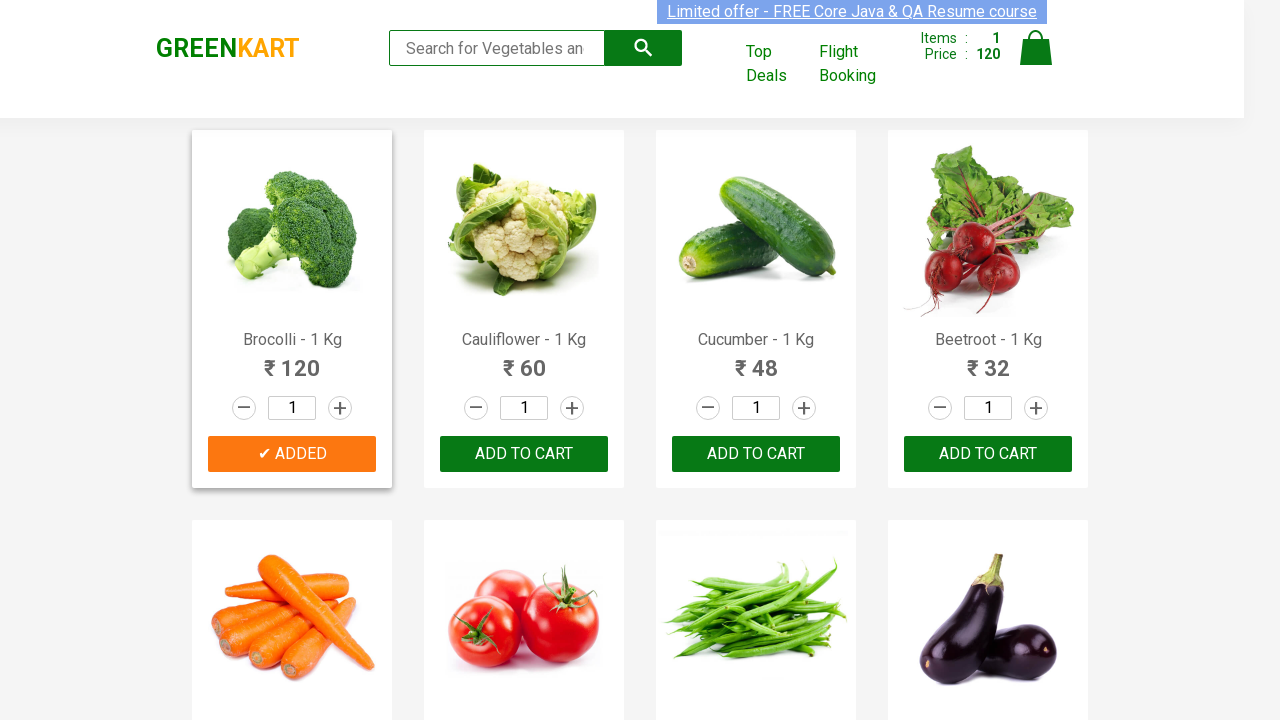

Retrieved all ADD TO CART buttons (product 'Cucumber' matched target list)
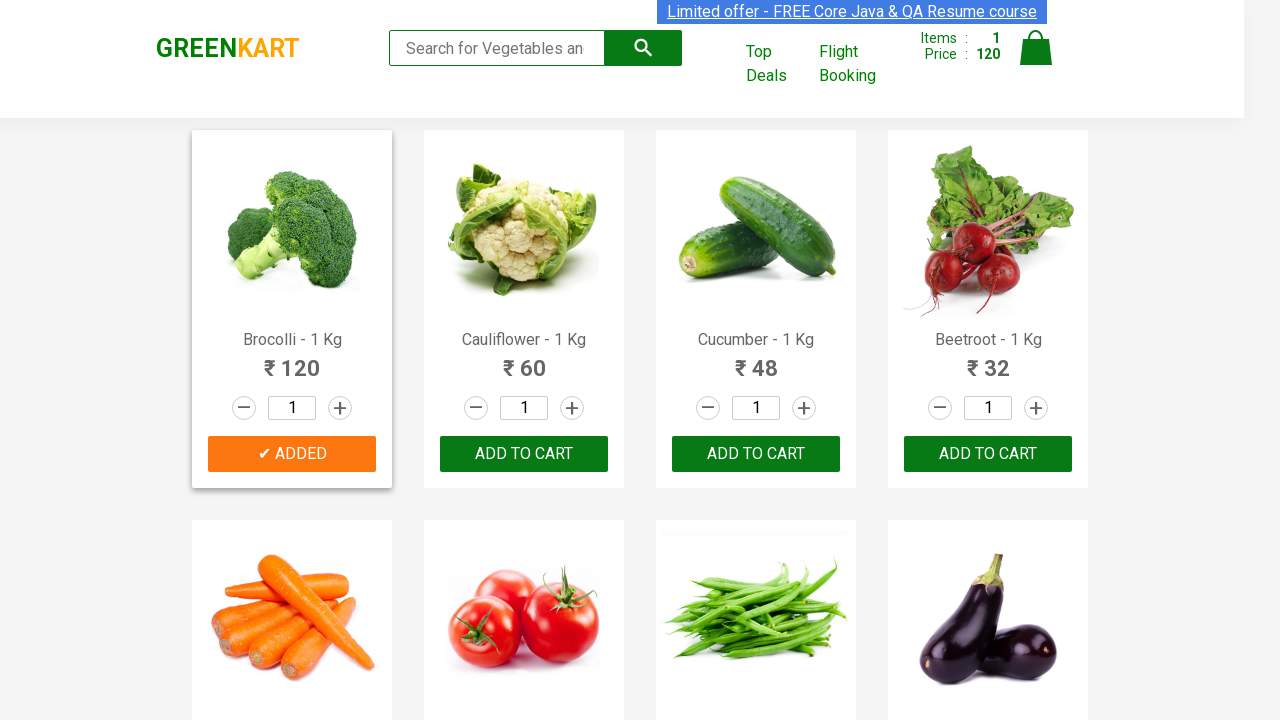

Clicked ADD TO CART button for 'Cucumber' at (988, 454) on xpath=//button[text()='ADD TO CART'] >> nth=2
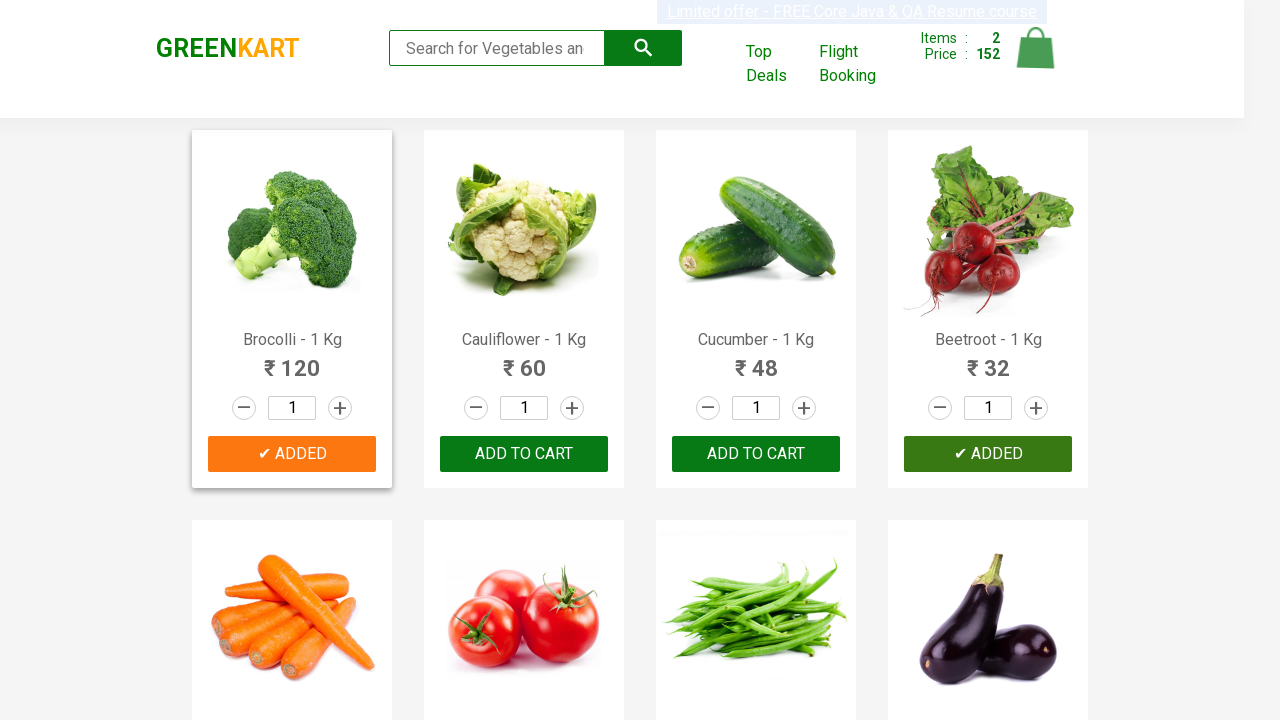

Retrieved text content from product at index 3
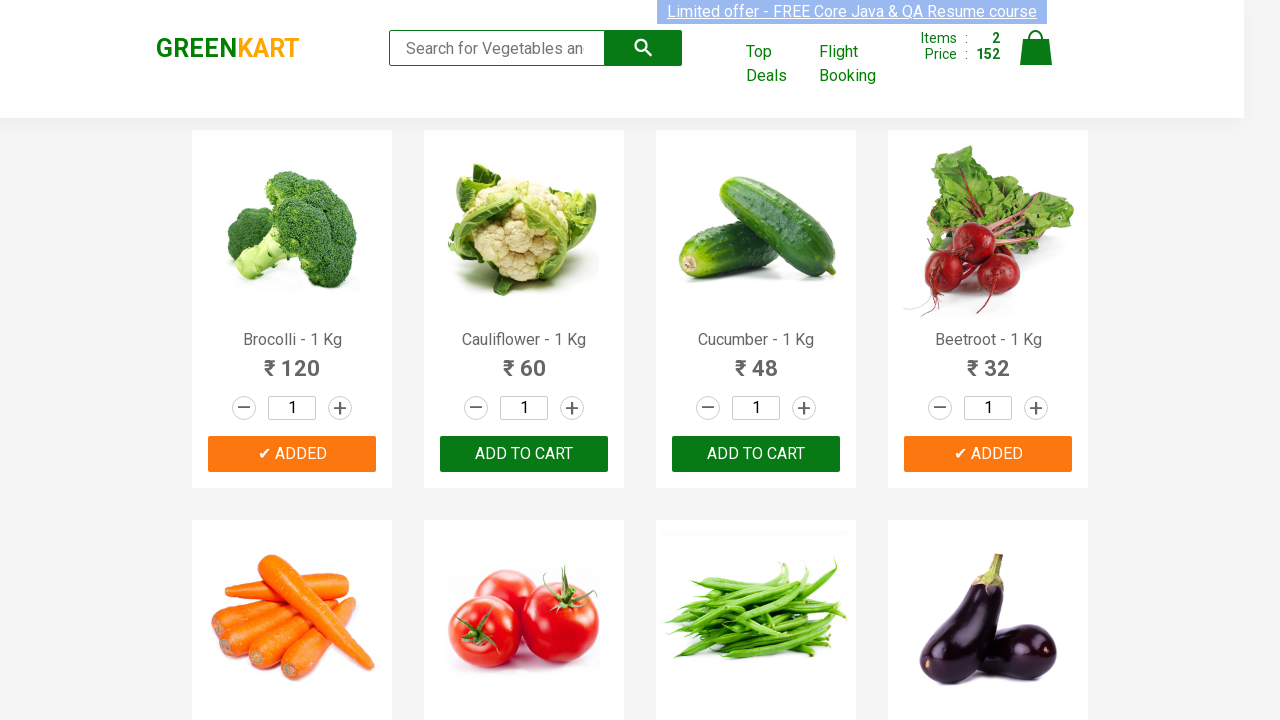

Extracted product name: 'Beetroot'
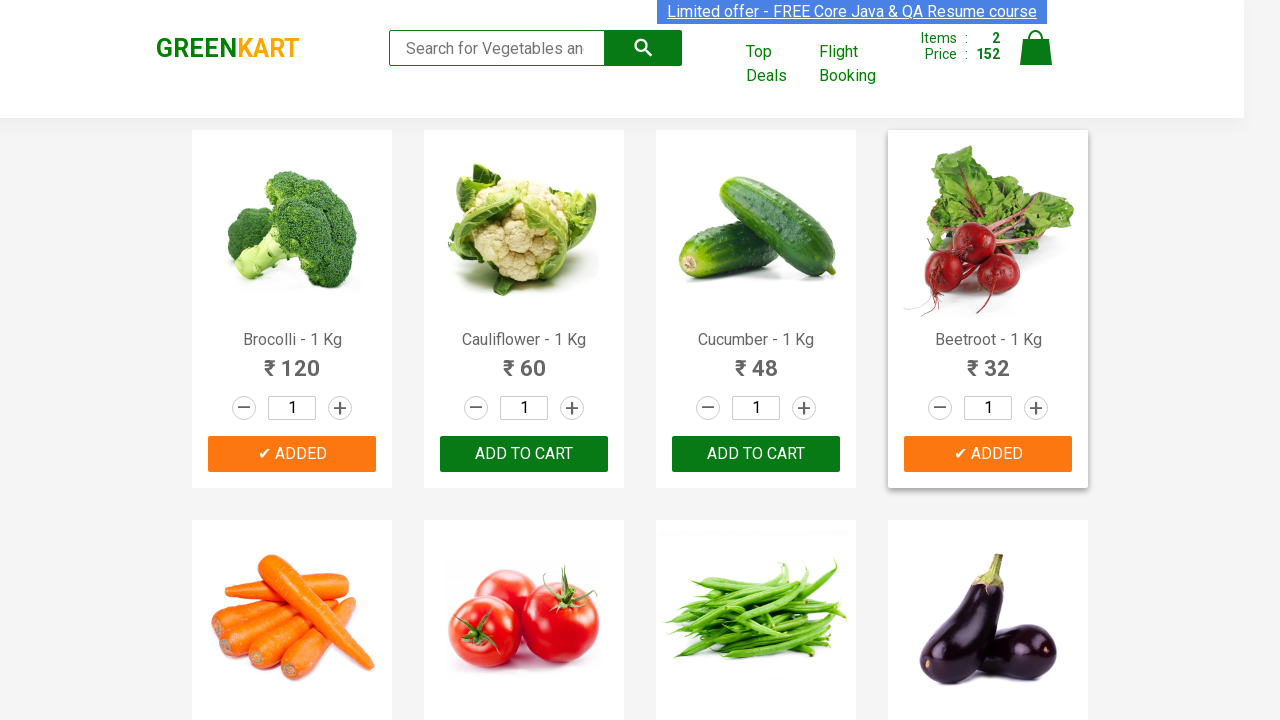

Retrieved all ADD TO CART buttons (product 'Beetroot' matched target list)
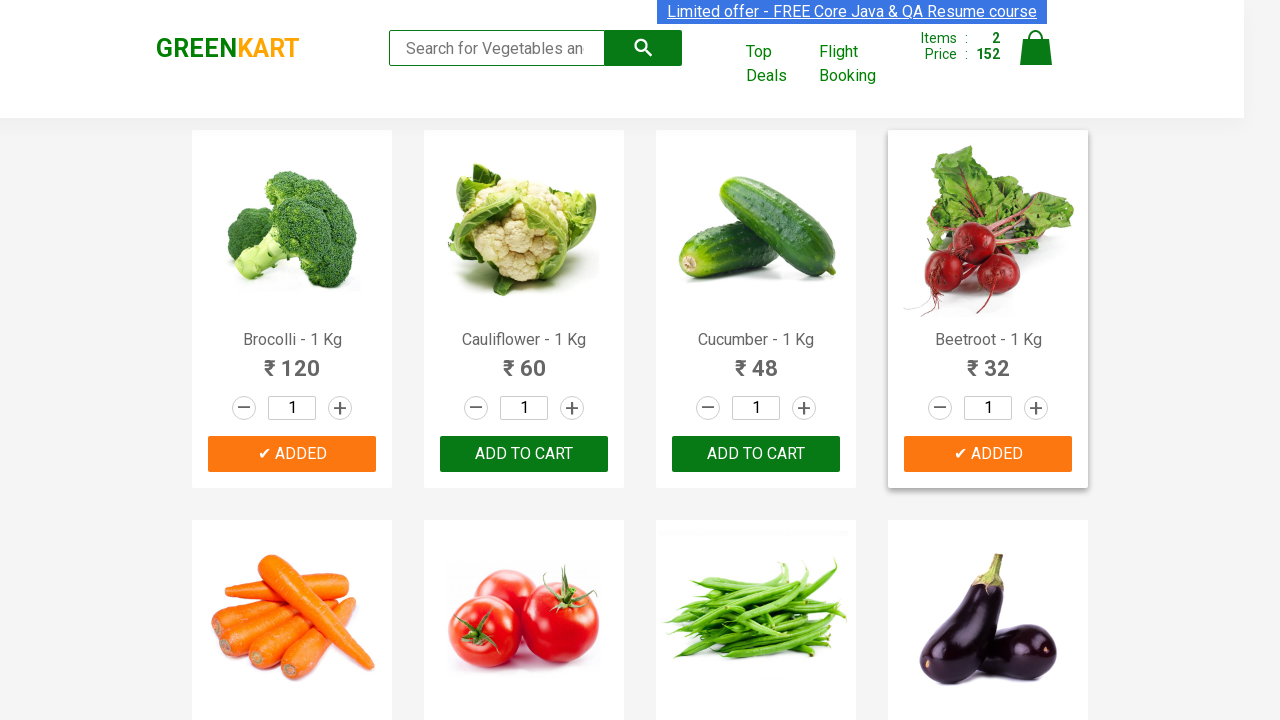

Clicked ADD TO CART button for 'Beetroot' at (524, 360) on xpath=//button[text()='ADD TO CART'] >> nth=3
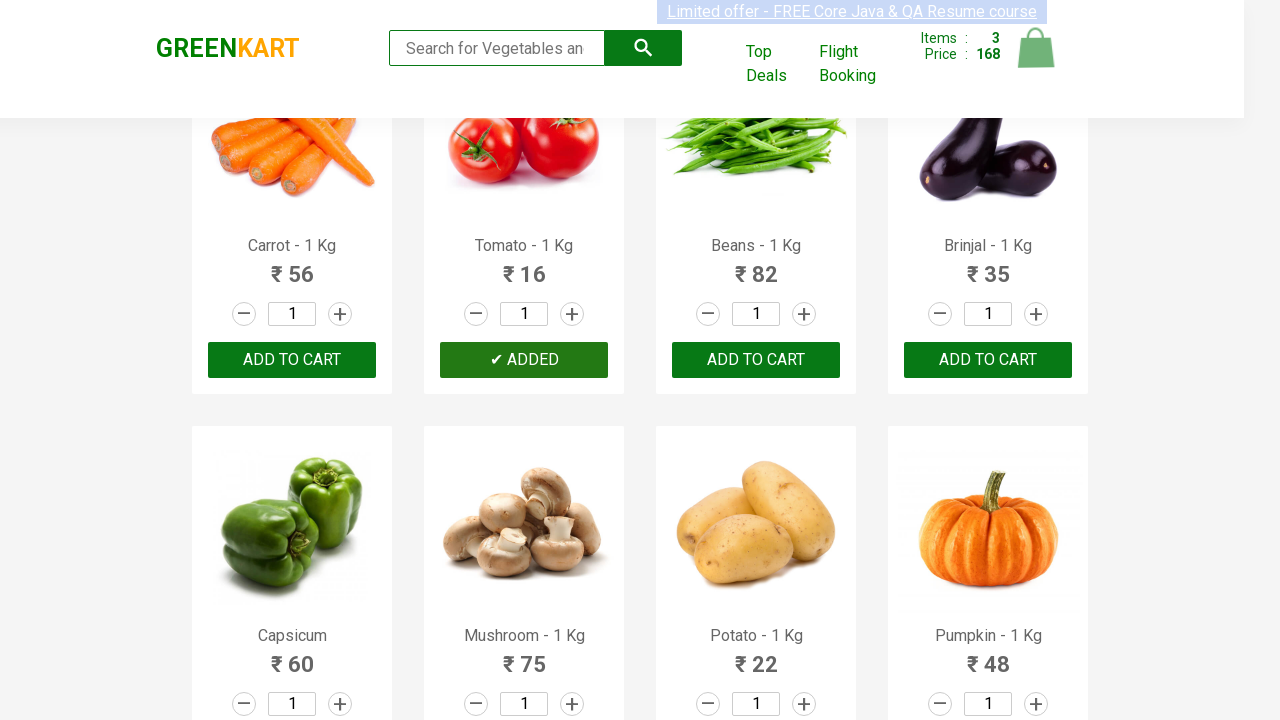

Retrieved text content from product at index 4
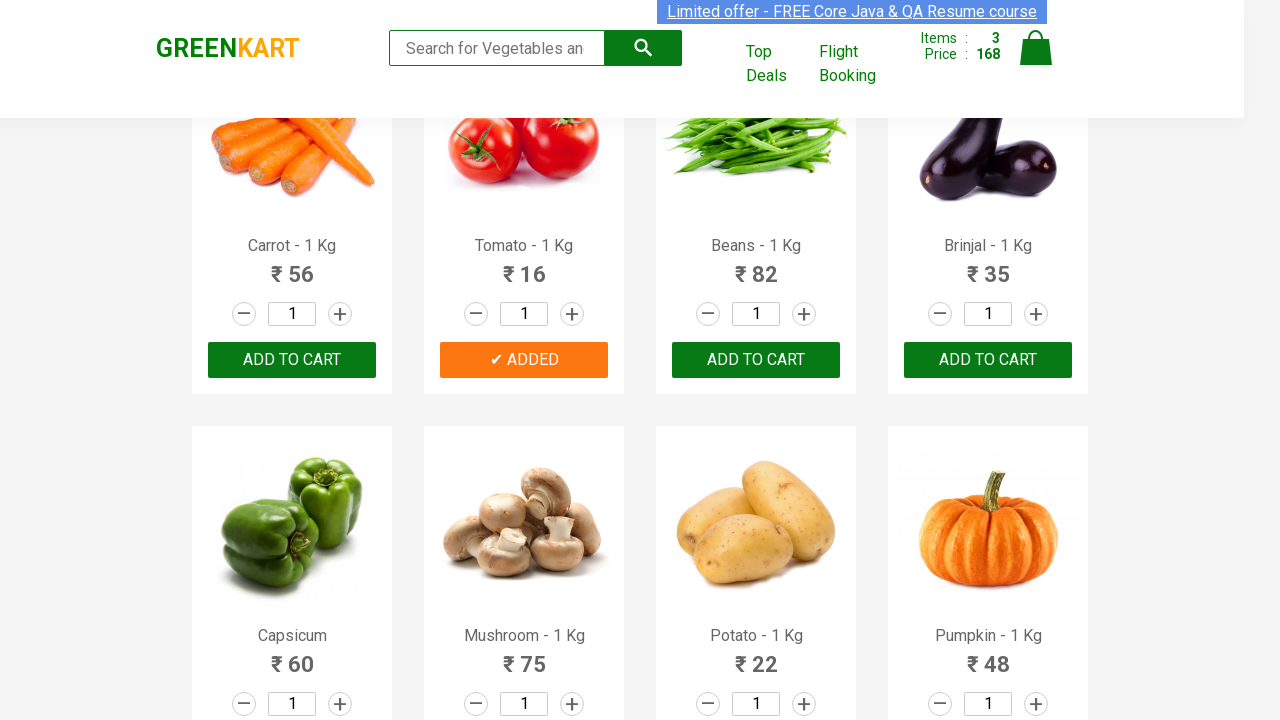

Extracted product name: 'Carrot'
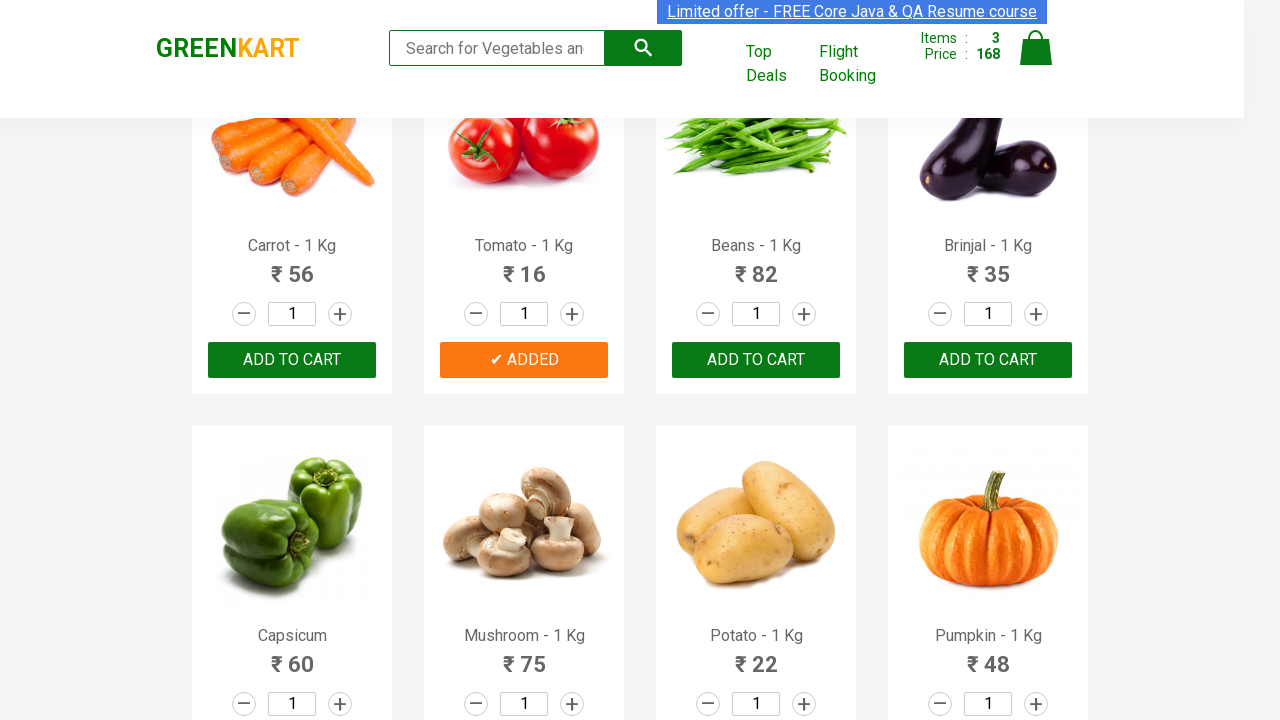

Retrieved text content from product at index 5
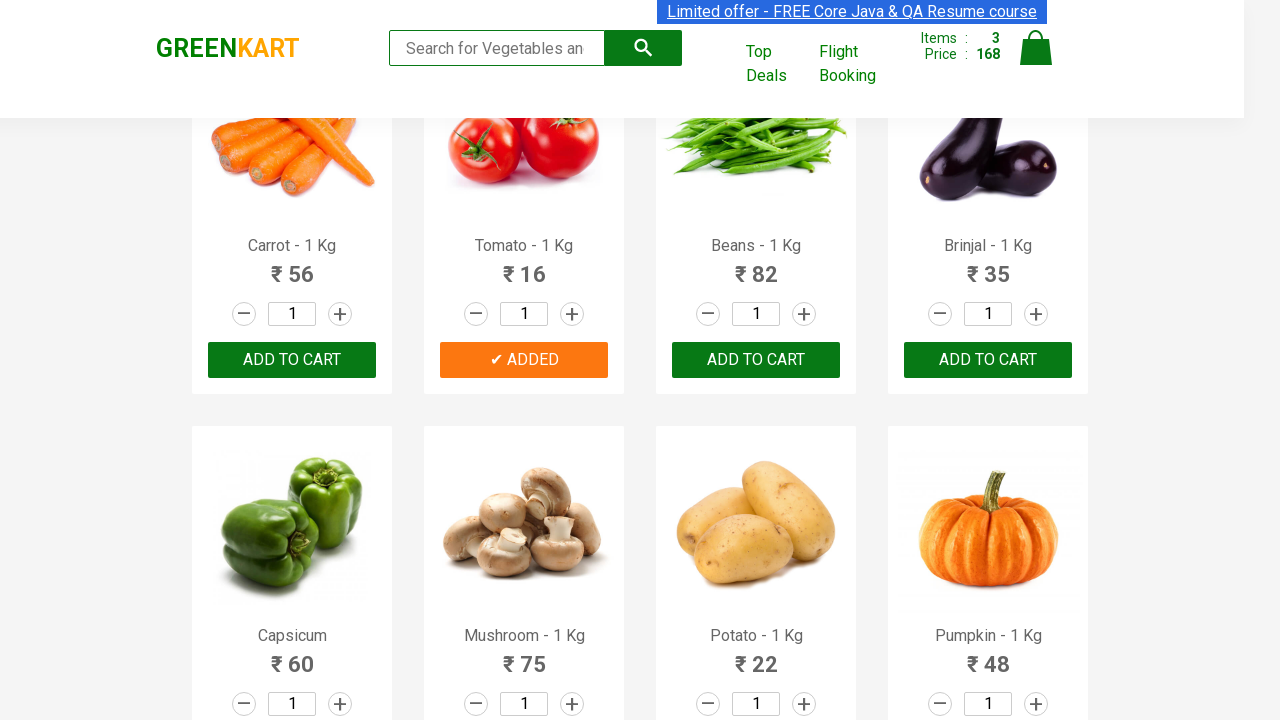

Extracted product name: 'Tomato'
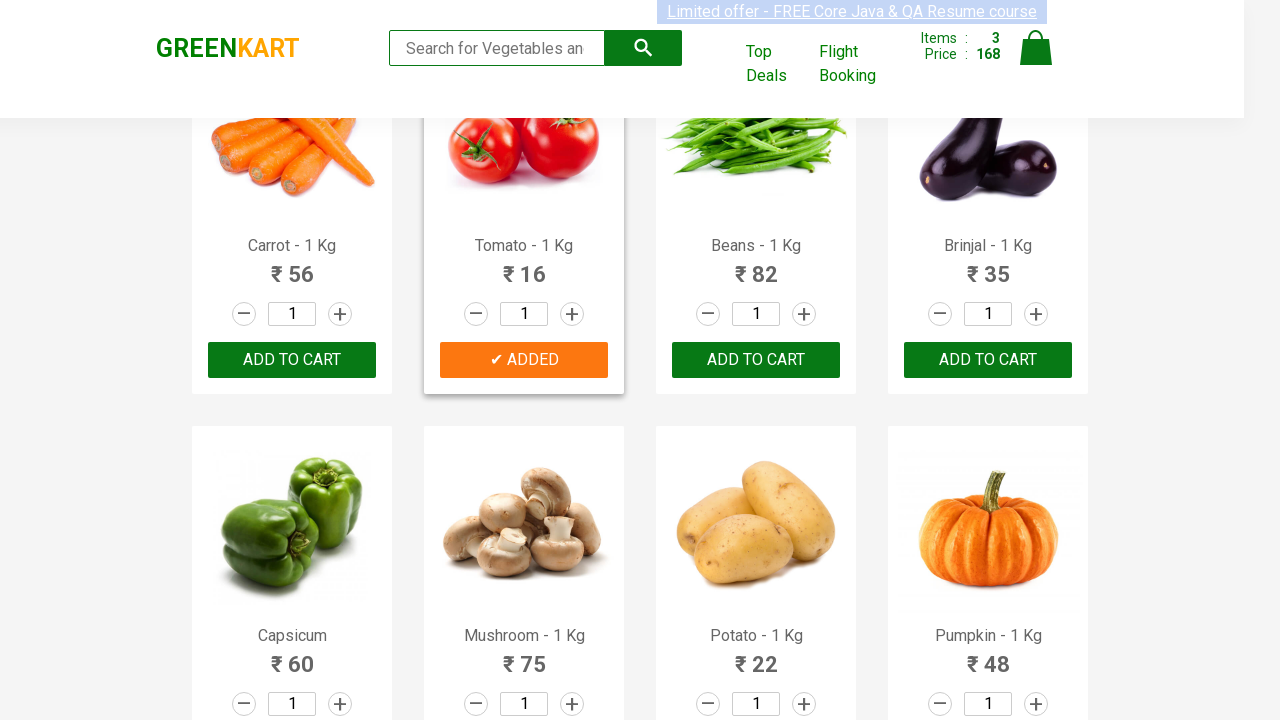

Retrieved text content from product at index 6
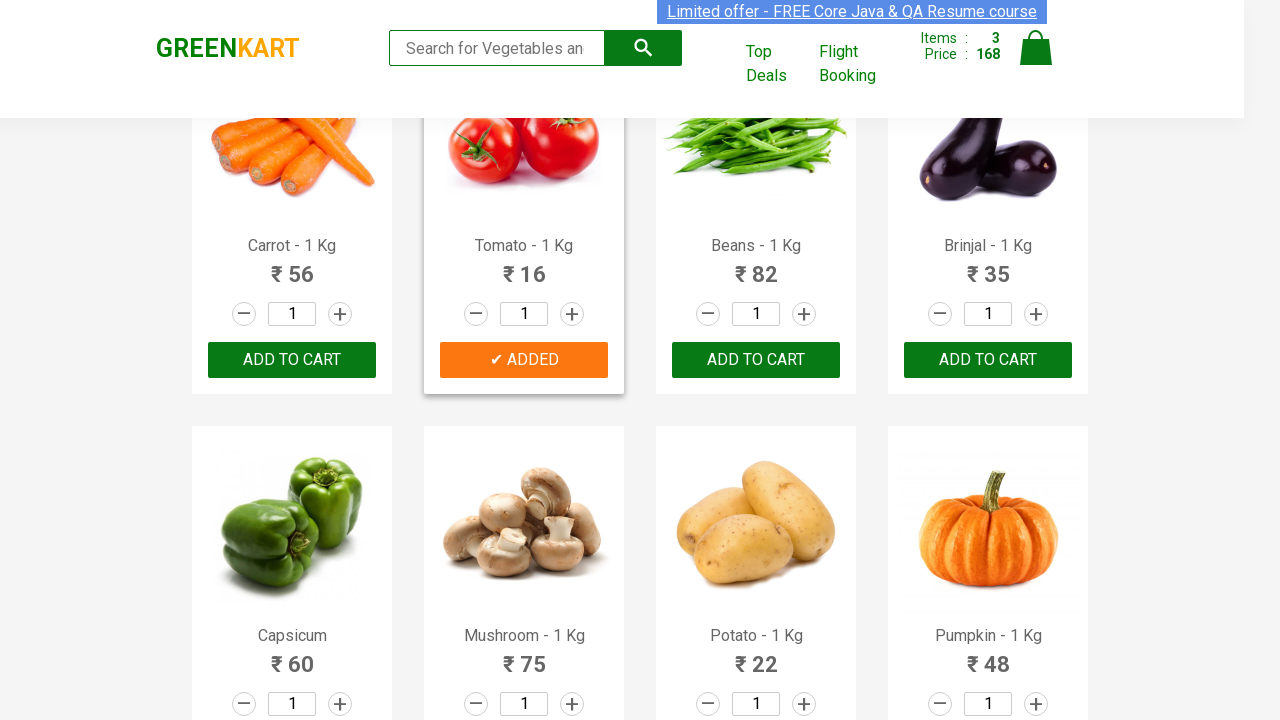

Extracted product name: 'Beans'
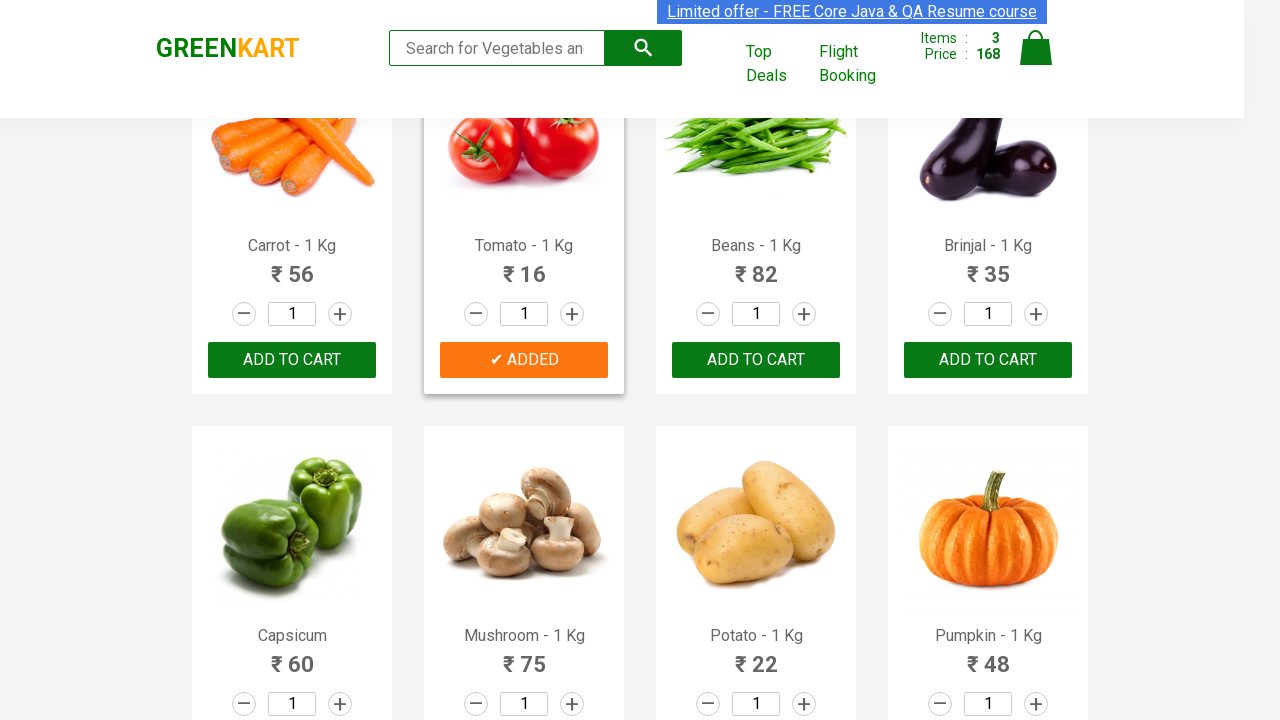

Retrieved text content from product at index 7
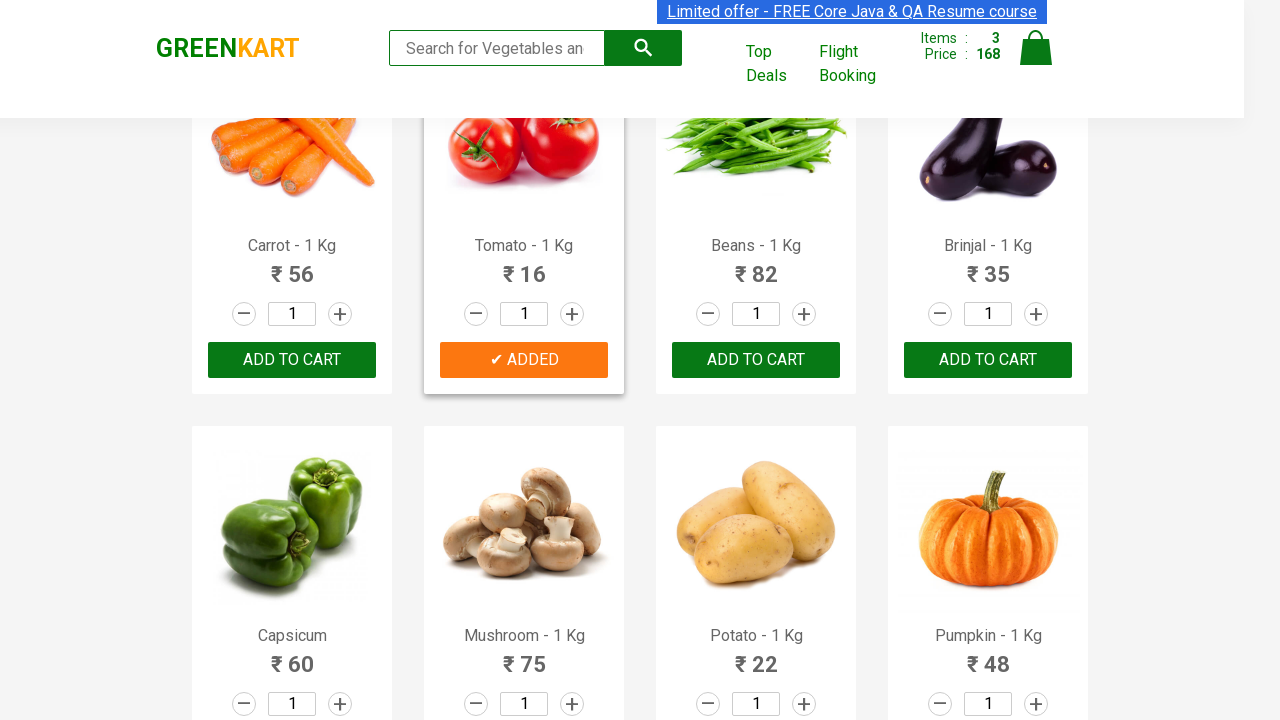

Extracted product name: 'Brinjal'
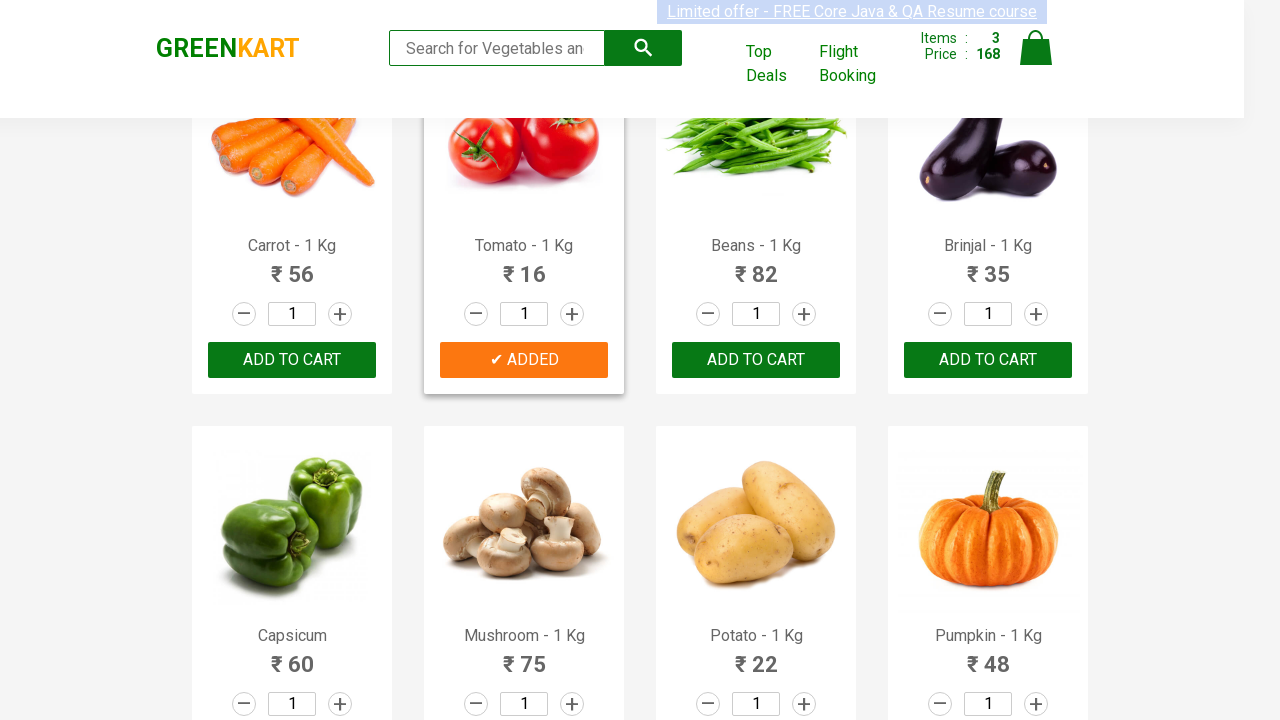

Retrieved text content from product at index 8
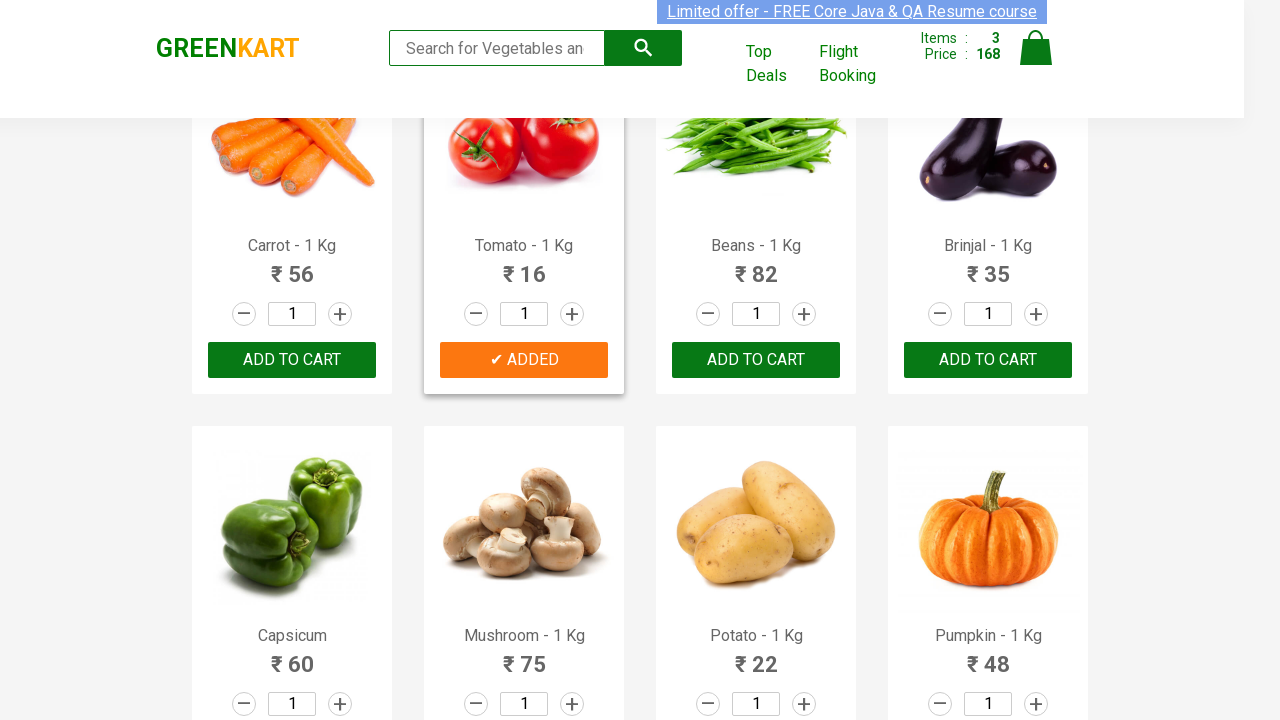

Extracted product name: 'Capsicum'
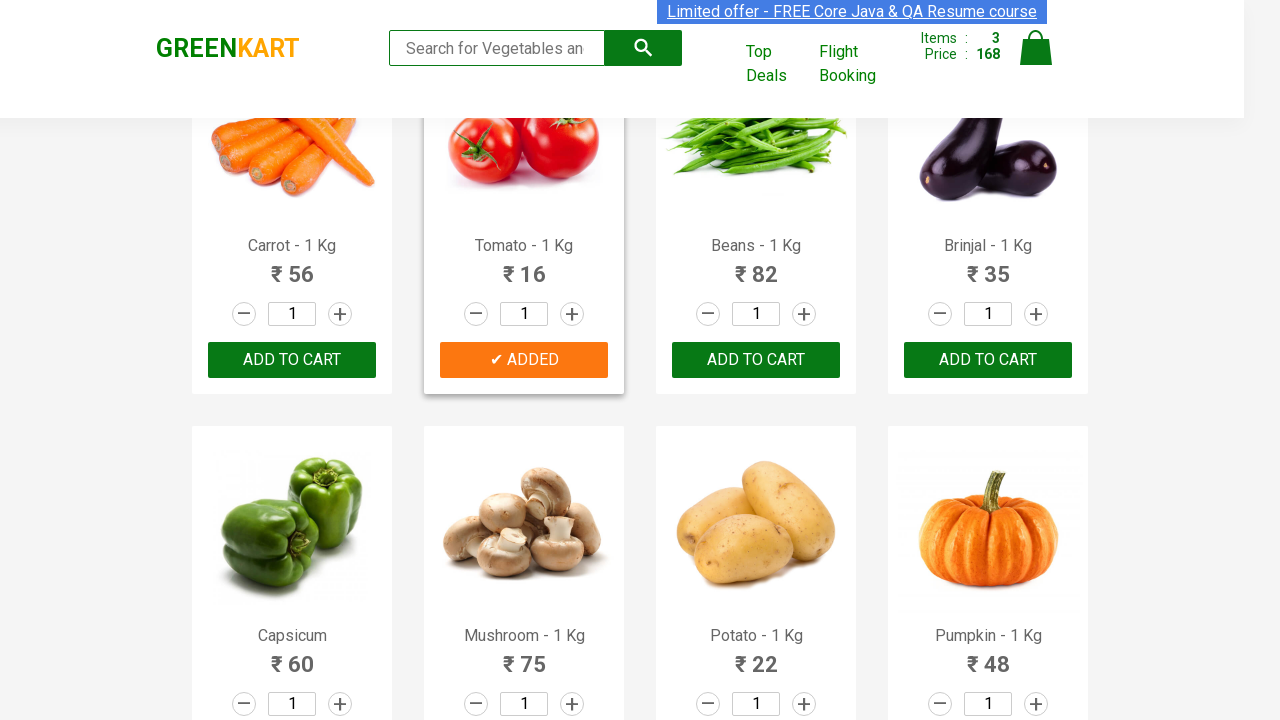

Retrieved text content from product at index 9
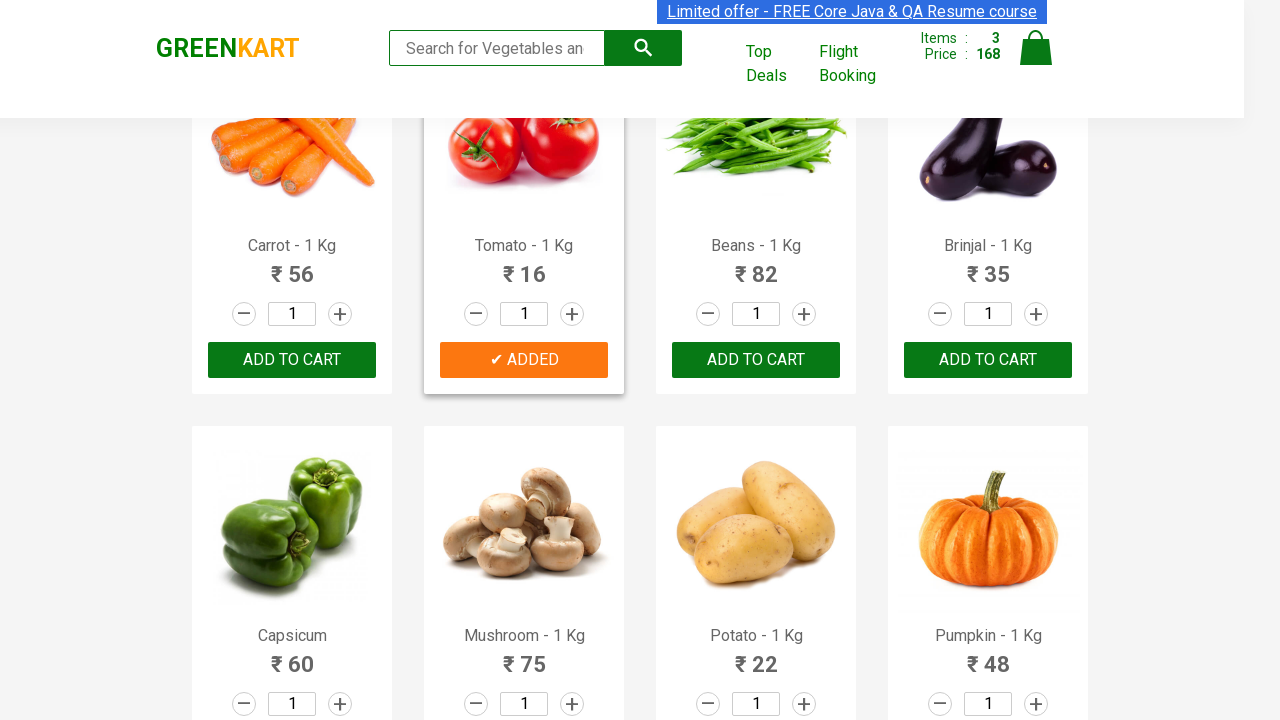

Extracted product name: 'Mushroom'
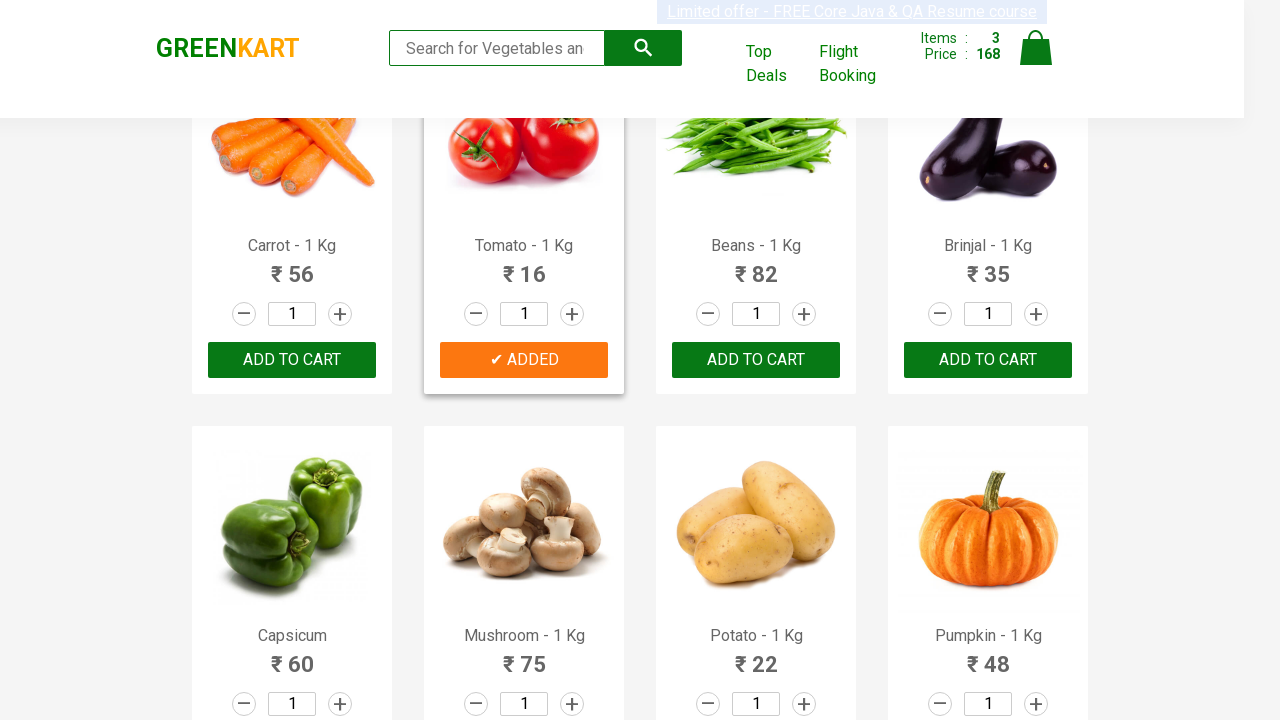

Retrieved text content from product at index 10
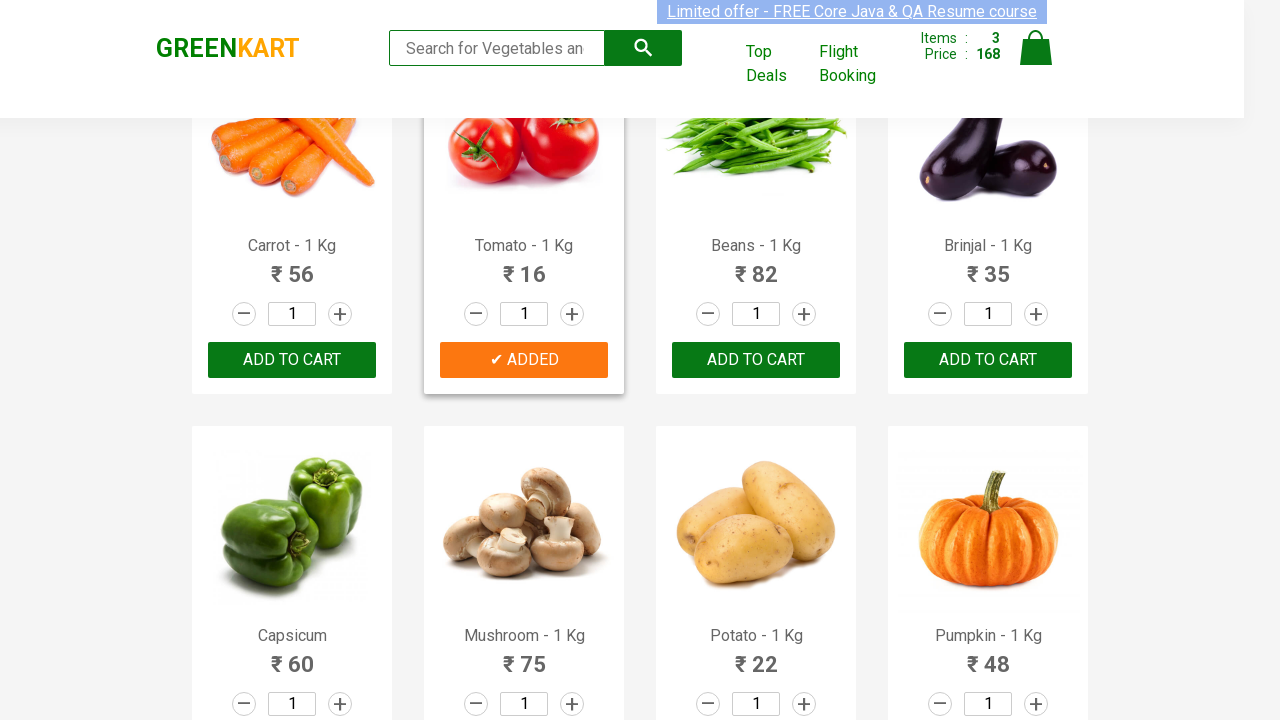

Extracted product name: 'Potato'
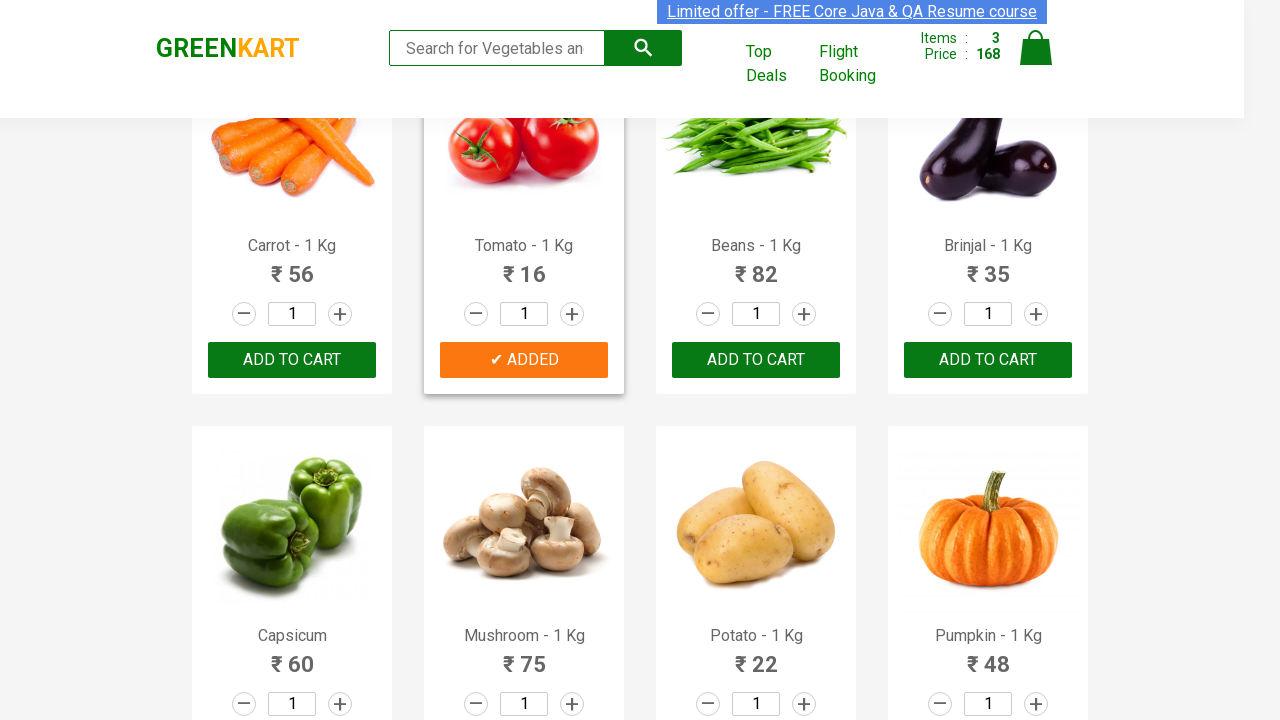

Retrieved text content from product at index 11
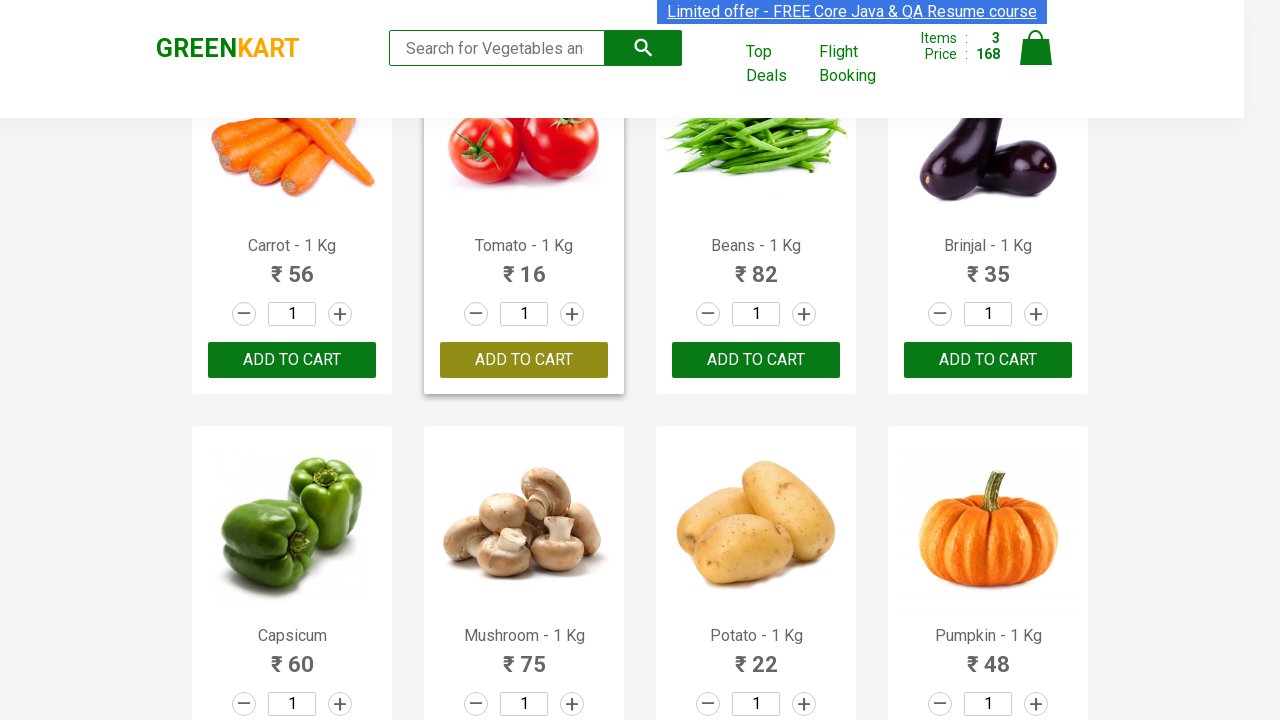

Extracted product name: 'Pumpkin'
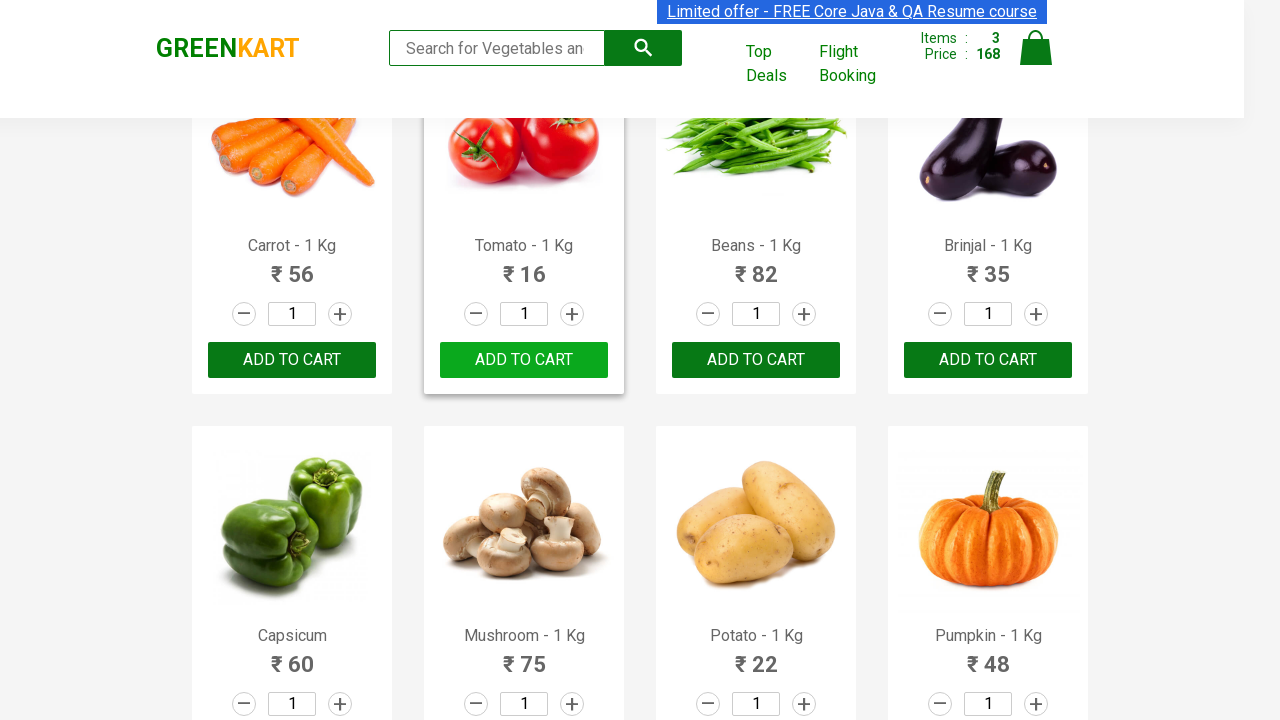

Retrieved text content from product at index 12
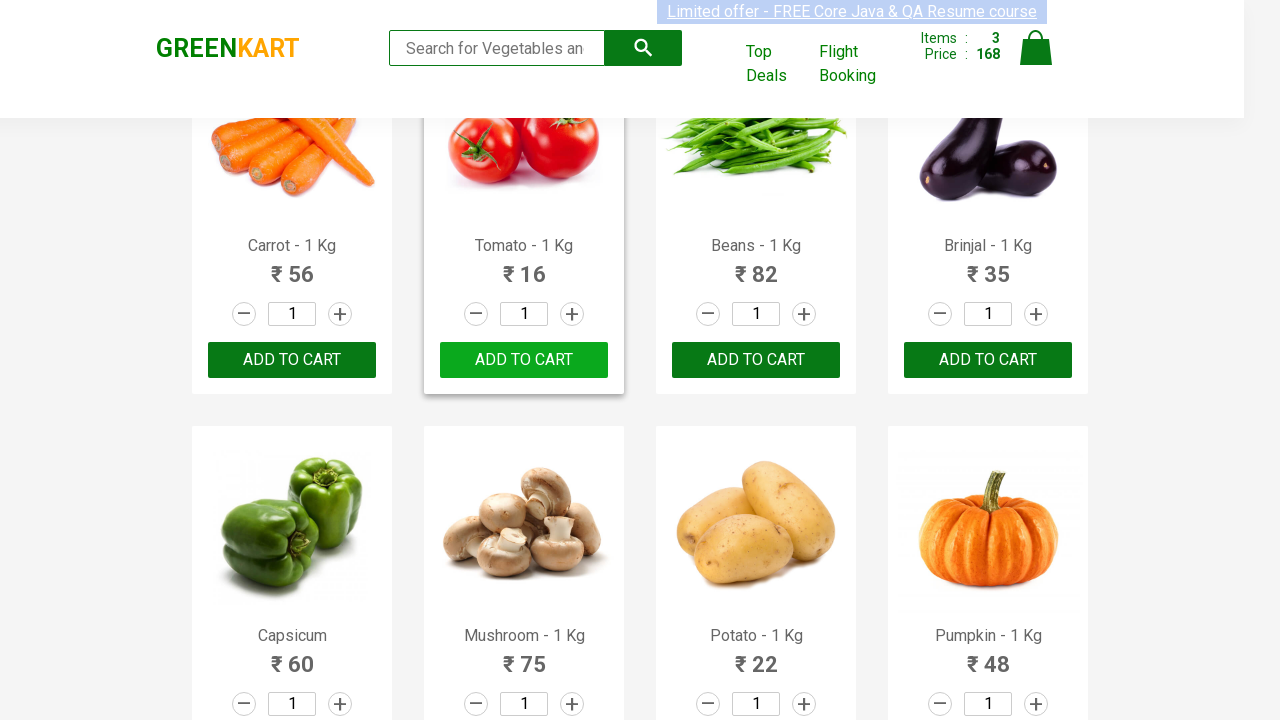

Extracted product name: 'Corn'
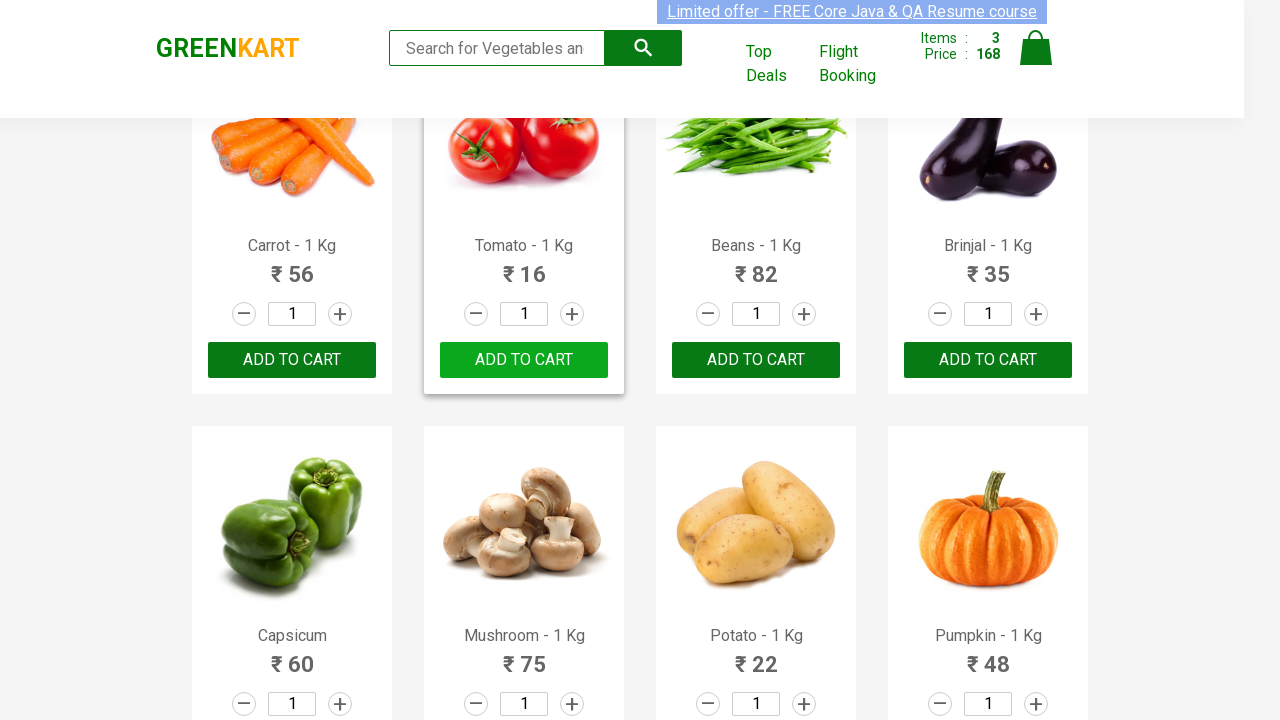

Retrieved text content from product at index 13
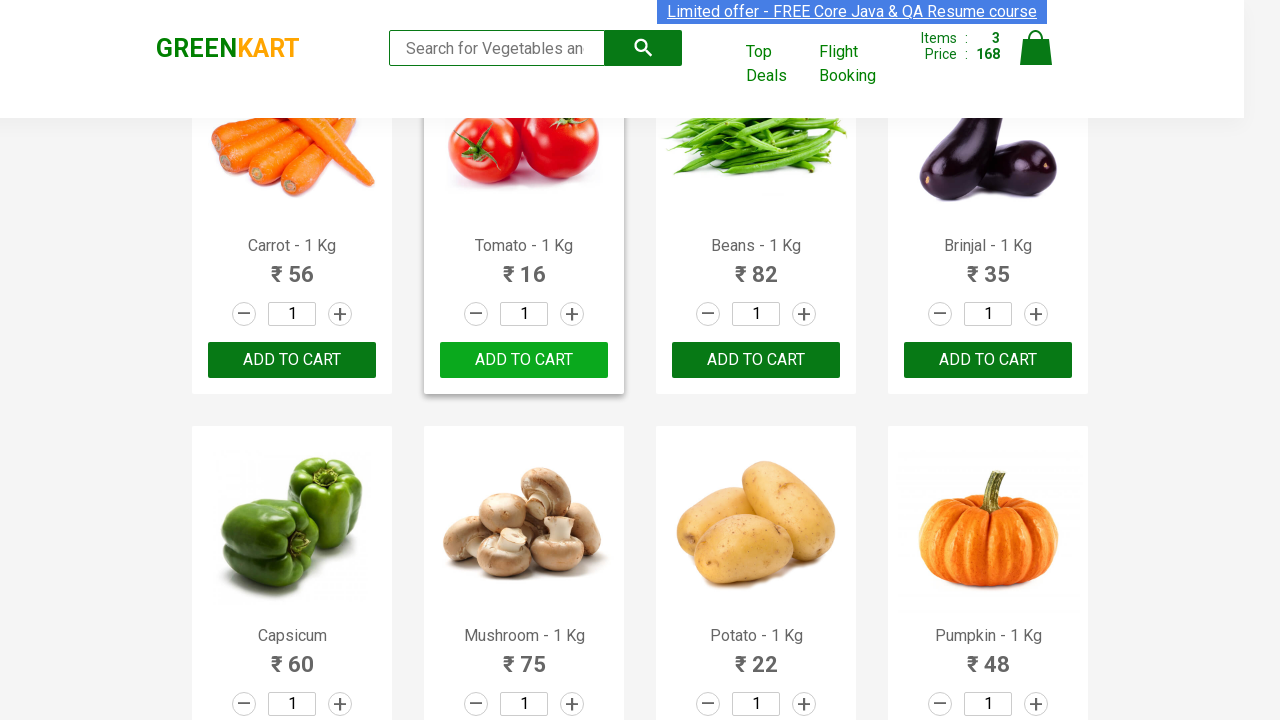

Extracted product name: 'Onion'
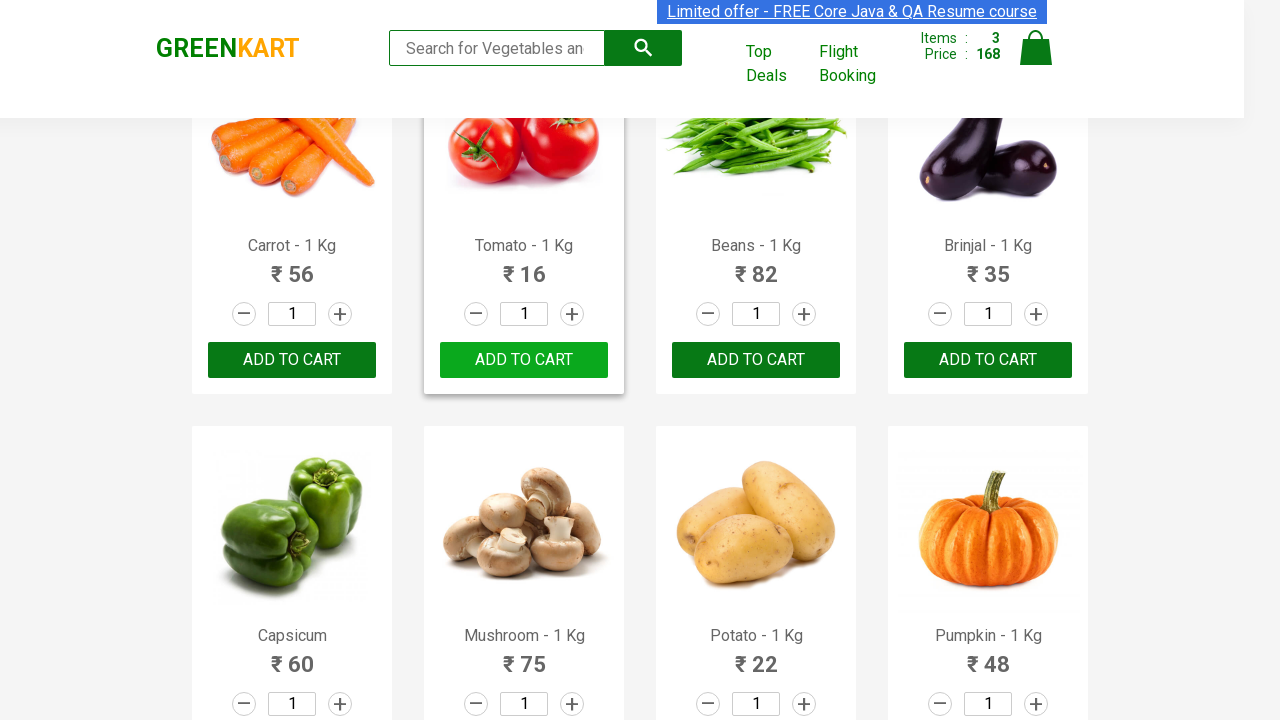

Retrieved text content from product at index 14
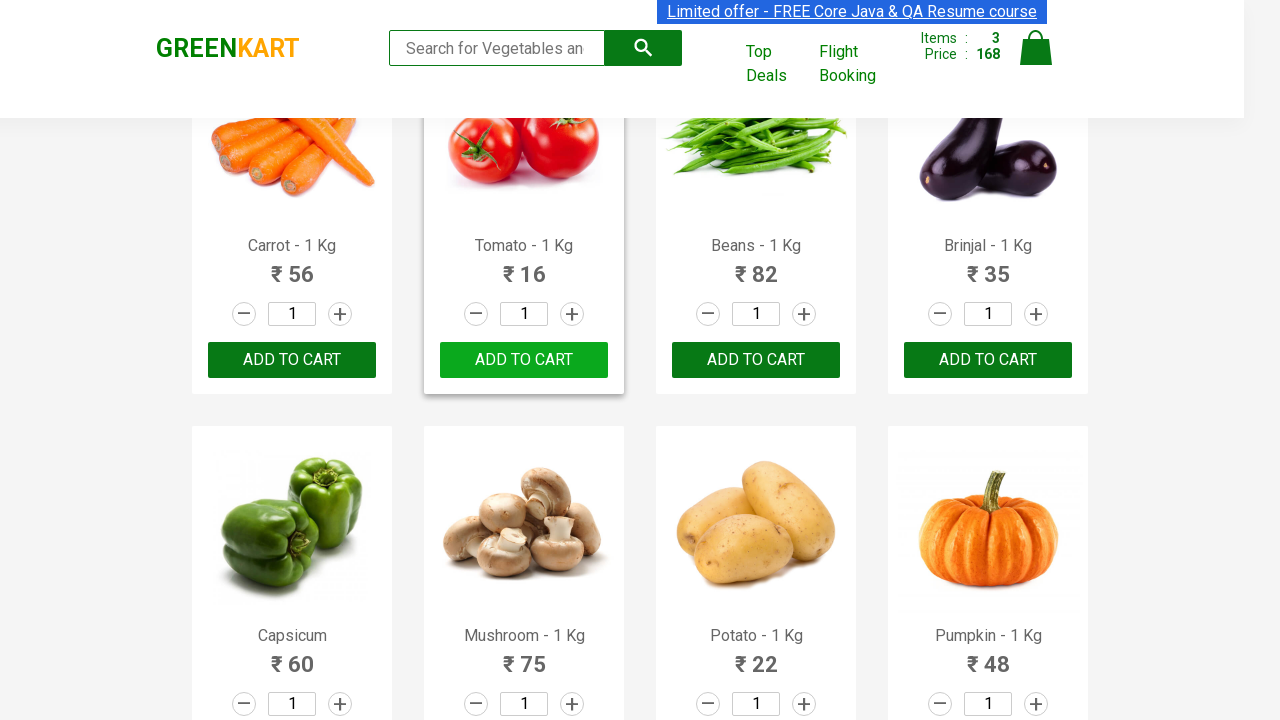

Extracted product name: 'Apple'
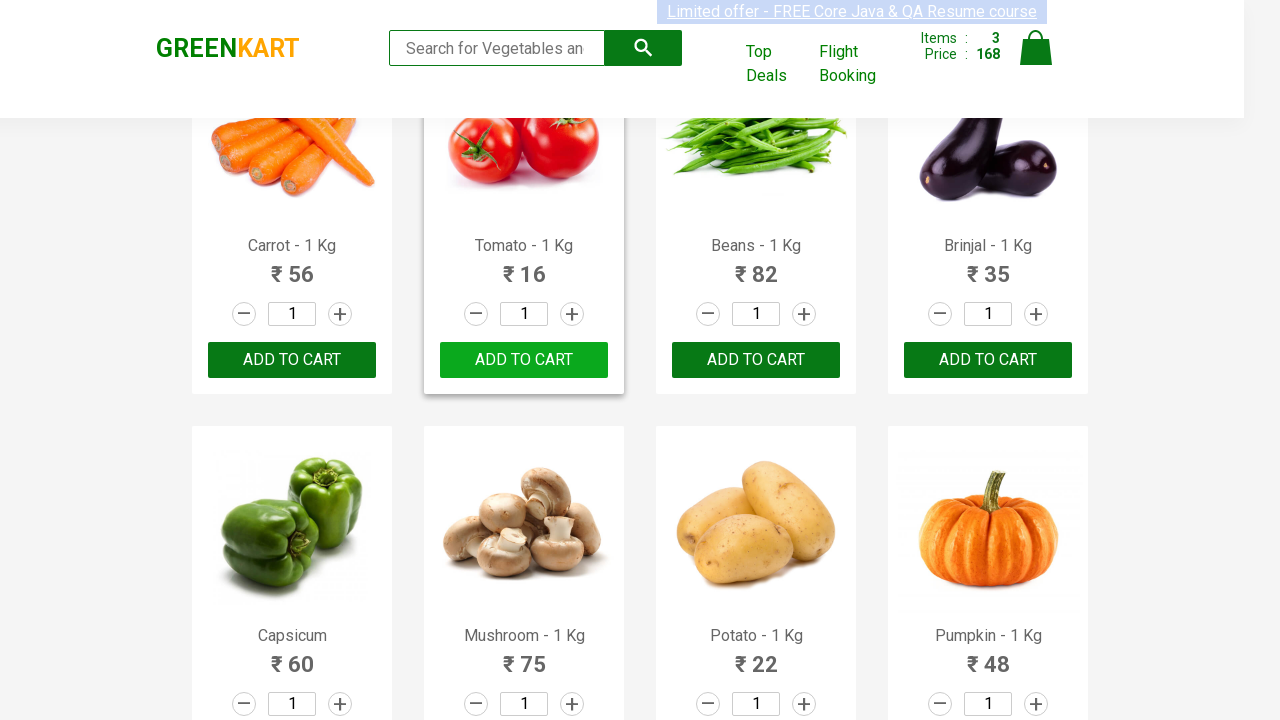

Retrieved text content from product at index 15
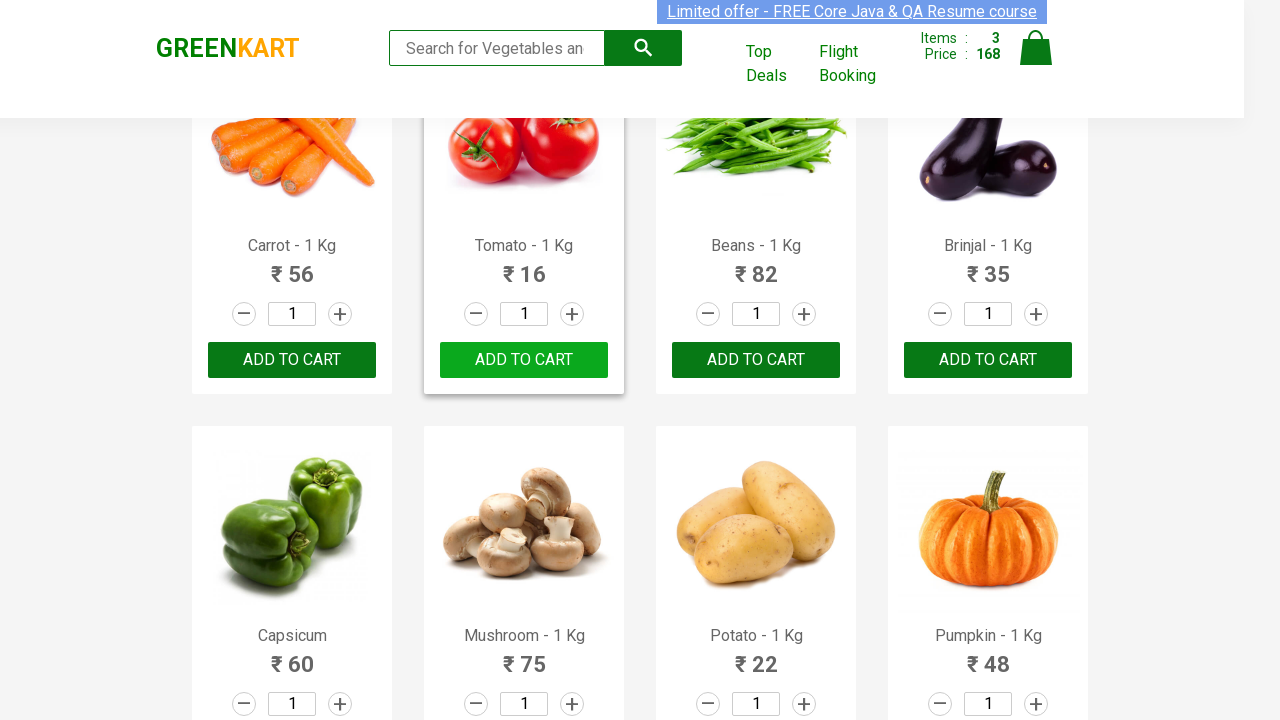

Extracted product name: 'Banana'
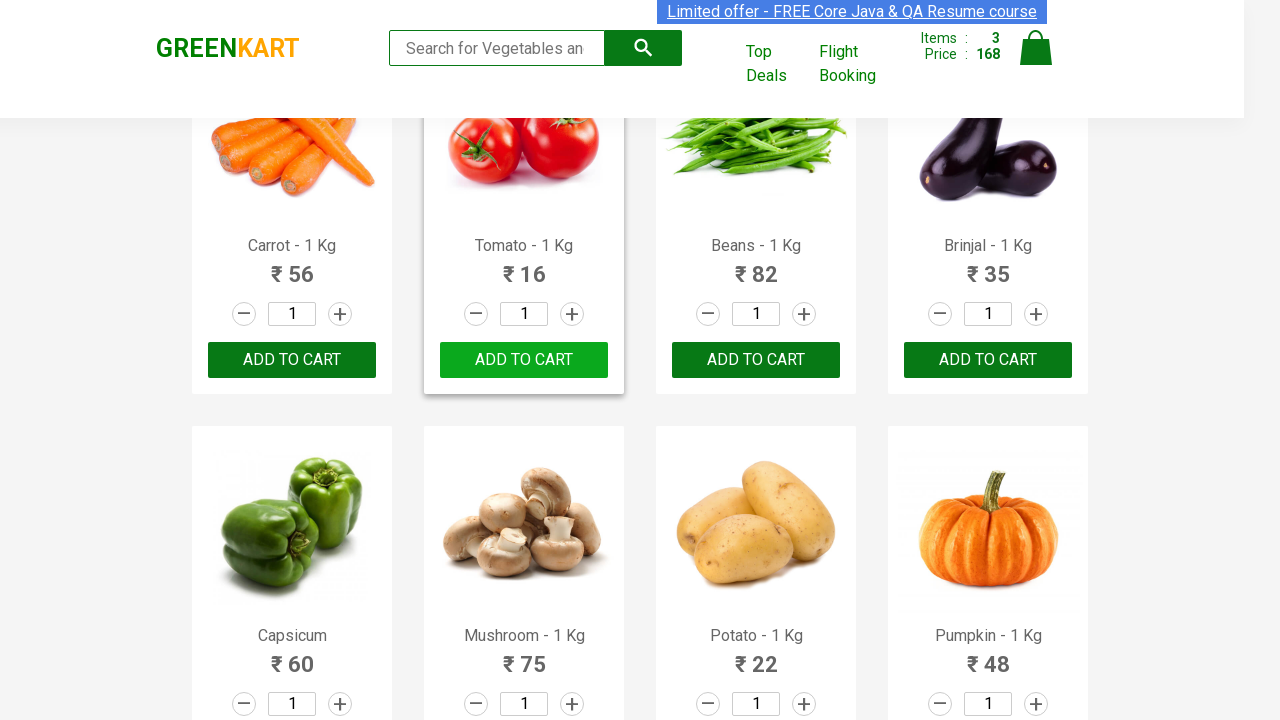

Retrieved text content from product at index 16
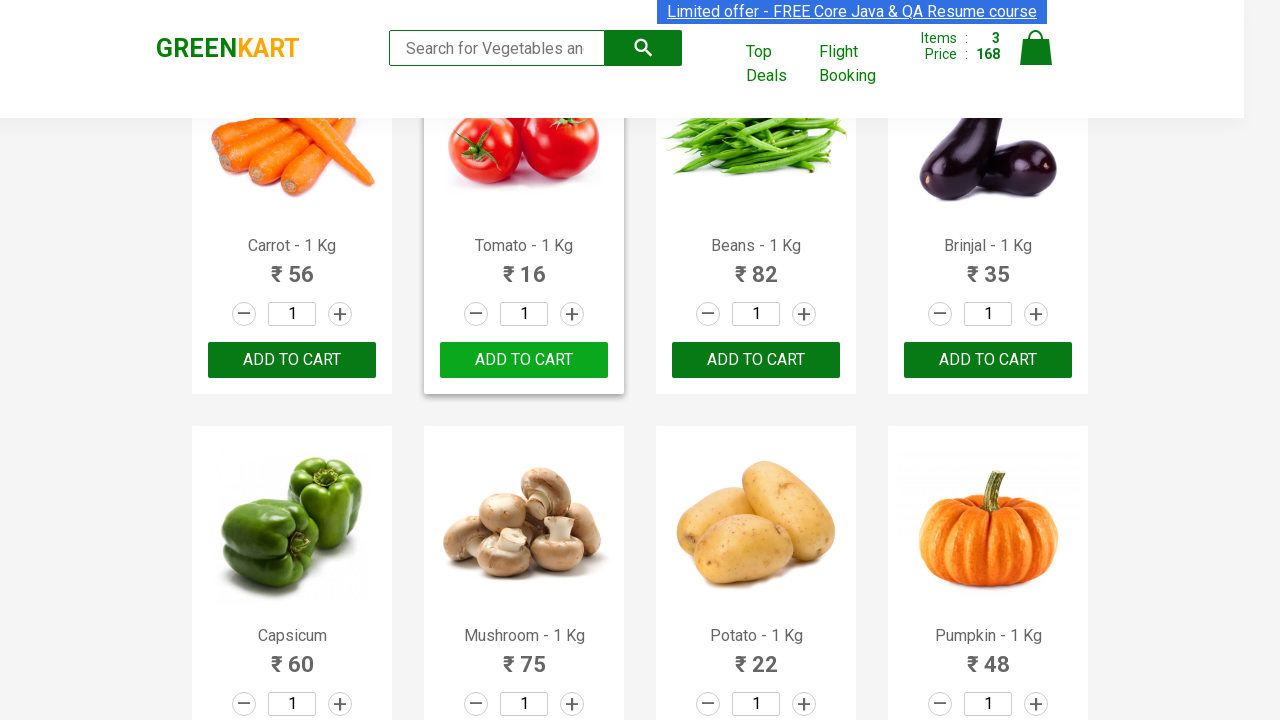

Extracted product name: 'Grapes'
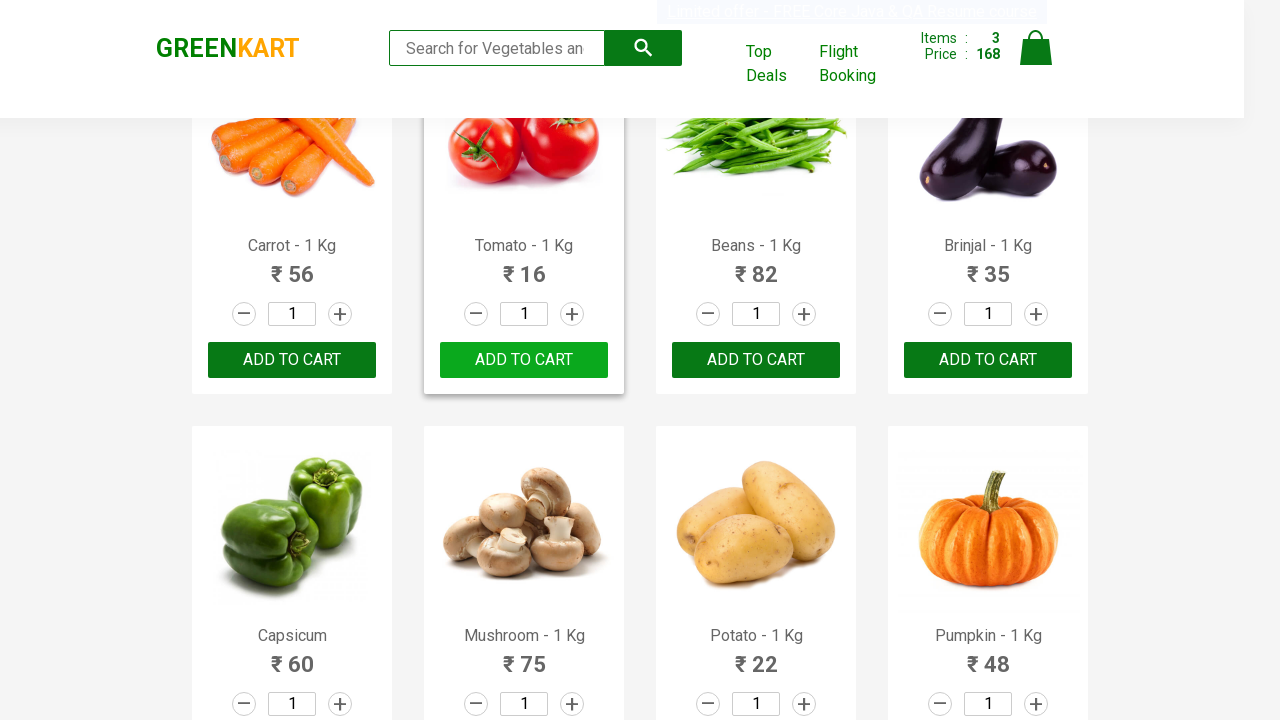

Retrieved text content from product at index 17
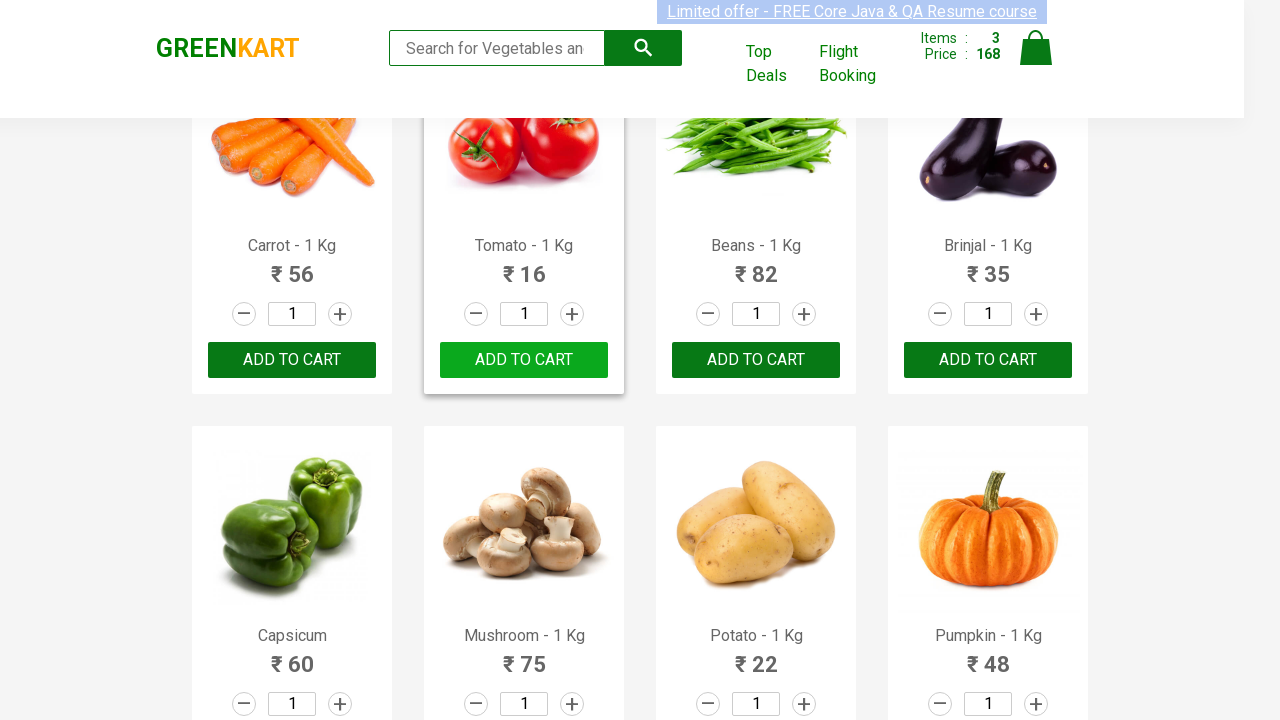

Extracted product name: 'Mango'
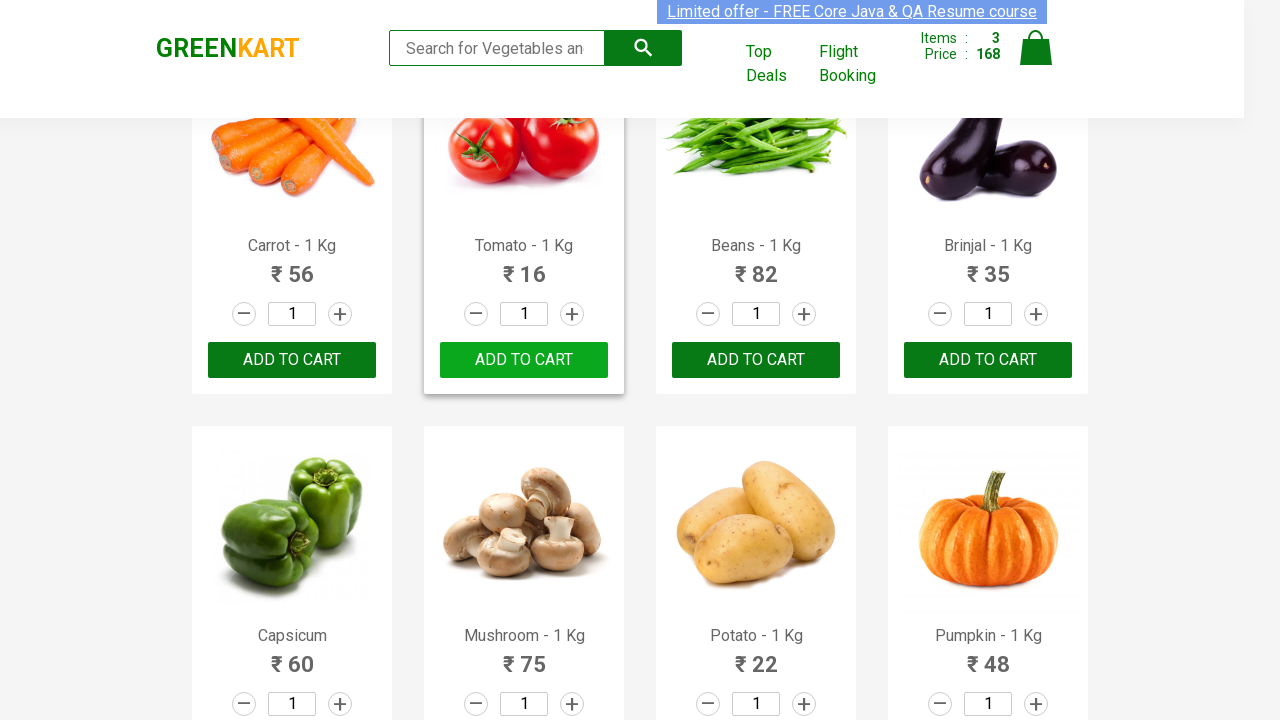

Retrieved text content from product at index 18
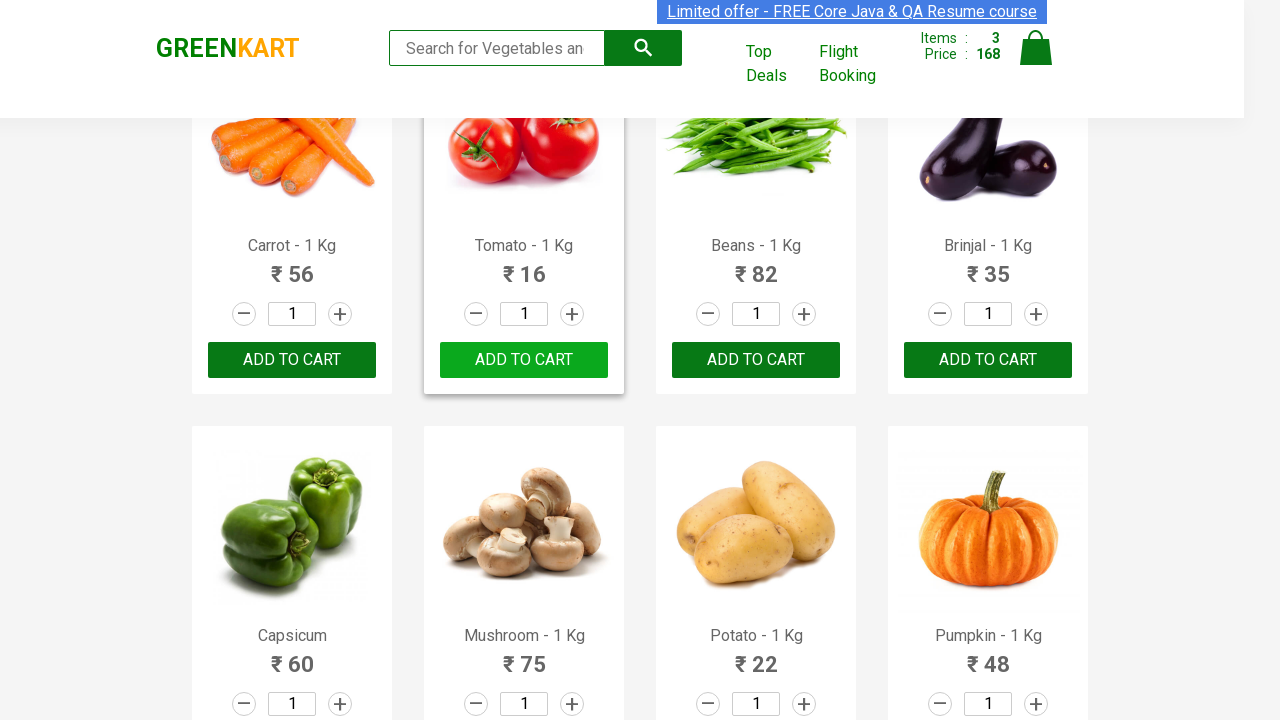

Extracted product name: 'Musk'
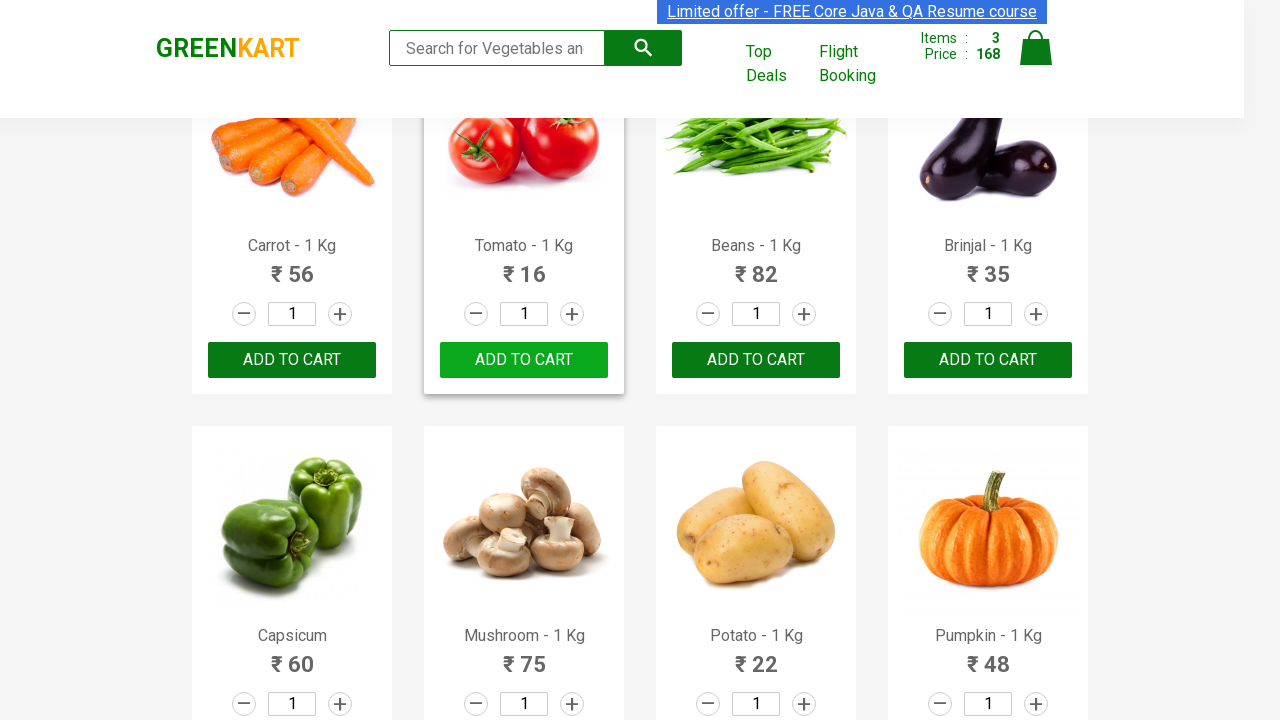

Retrieved text content from product at index 19
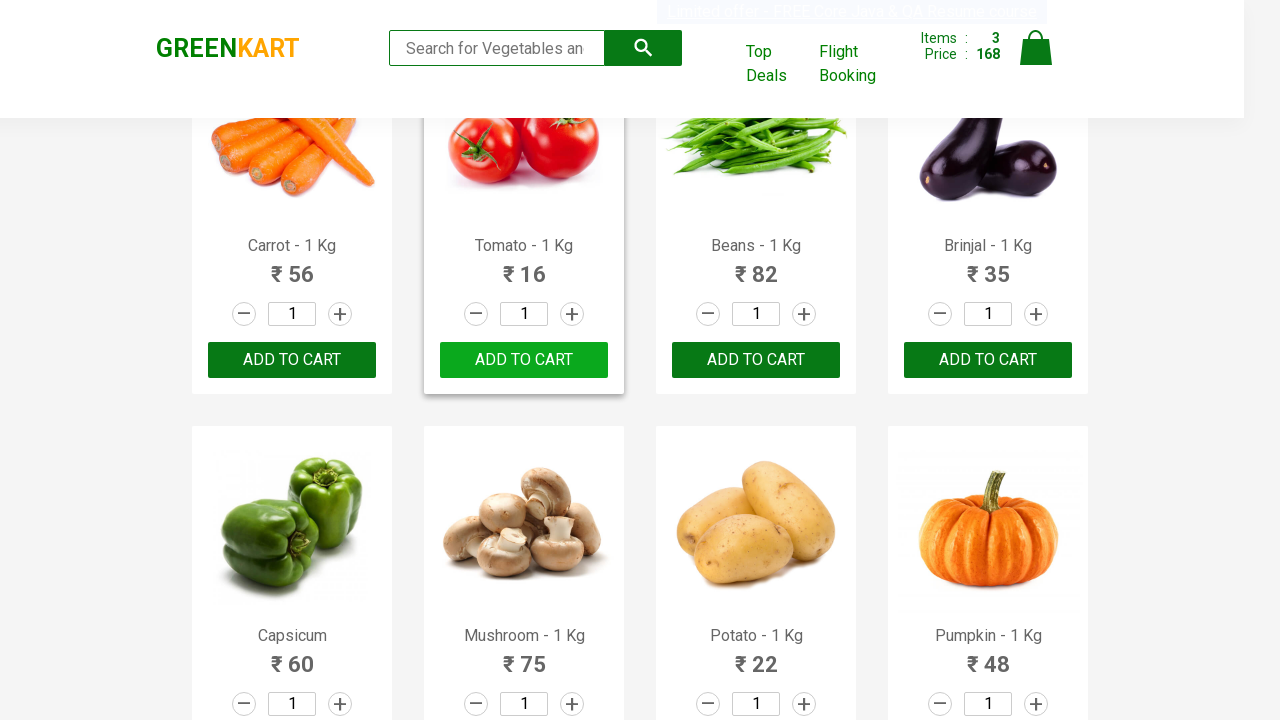

Extracted product name: 'Orange'
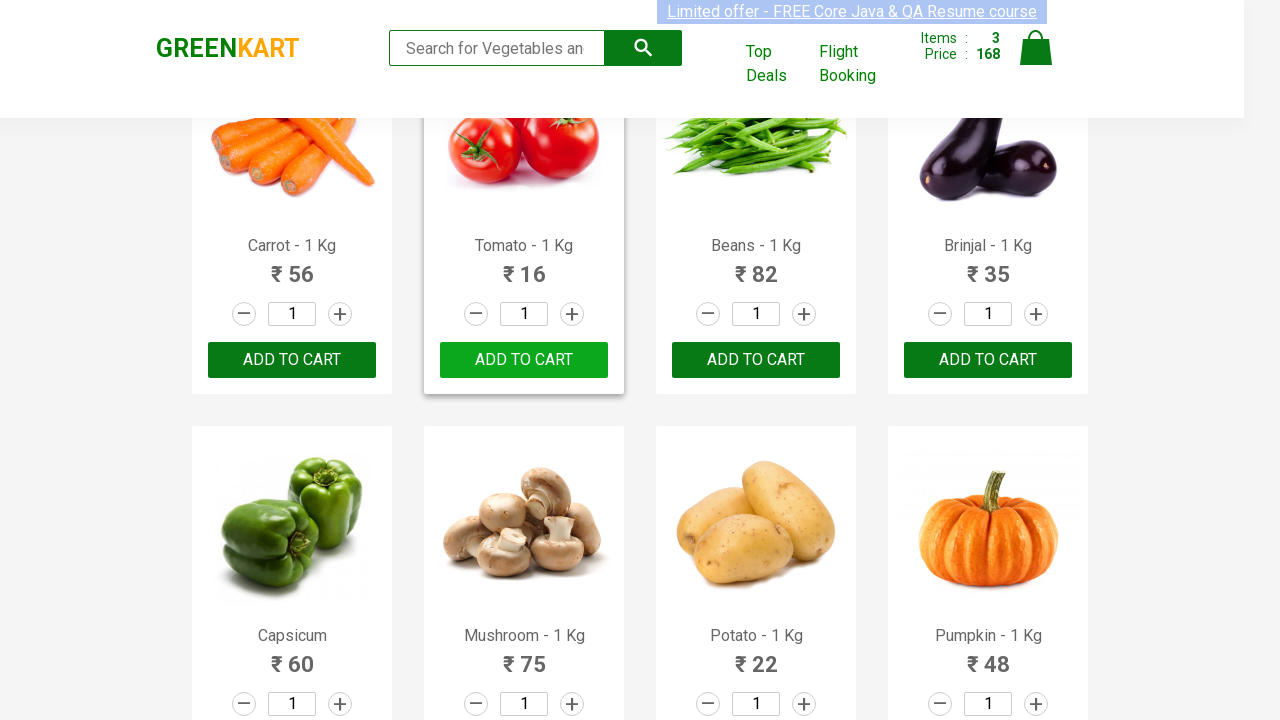

Retrieved text content from product at index 20
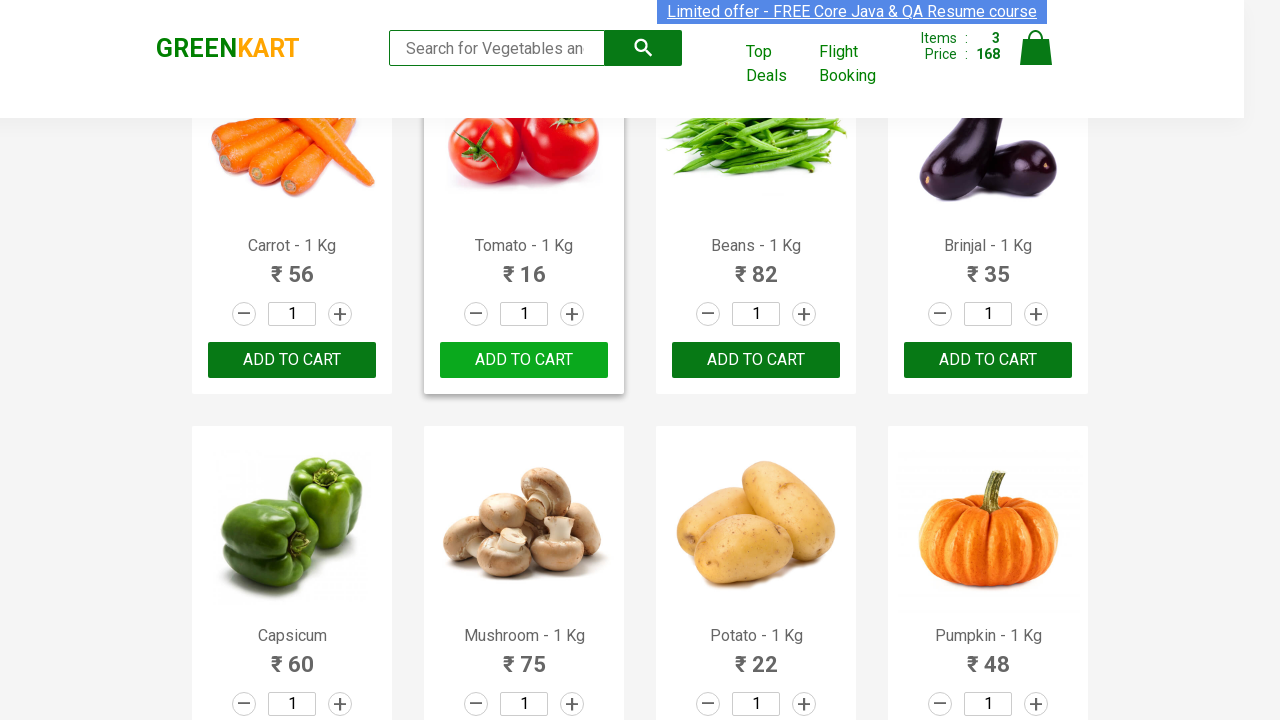

Extracted product name: 'Pears'
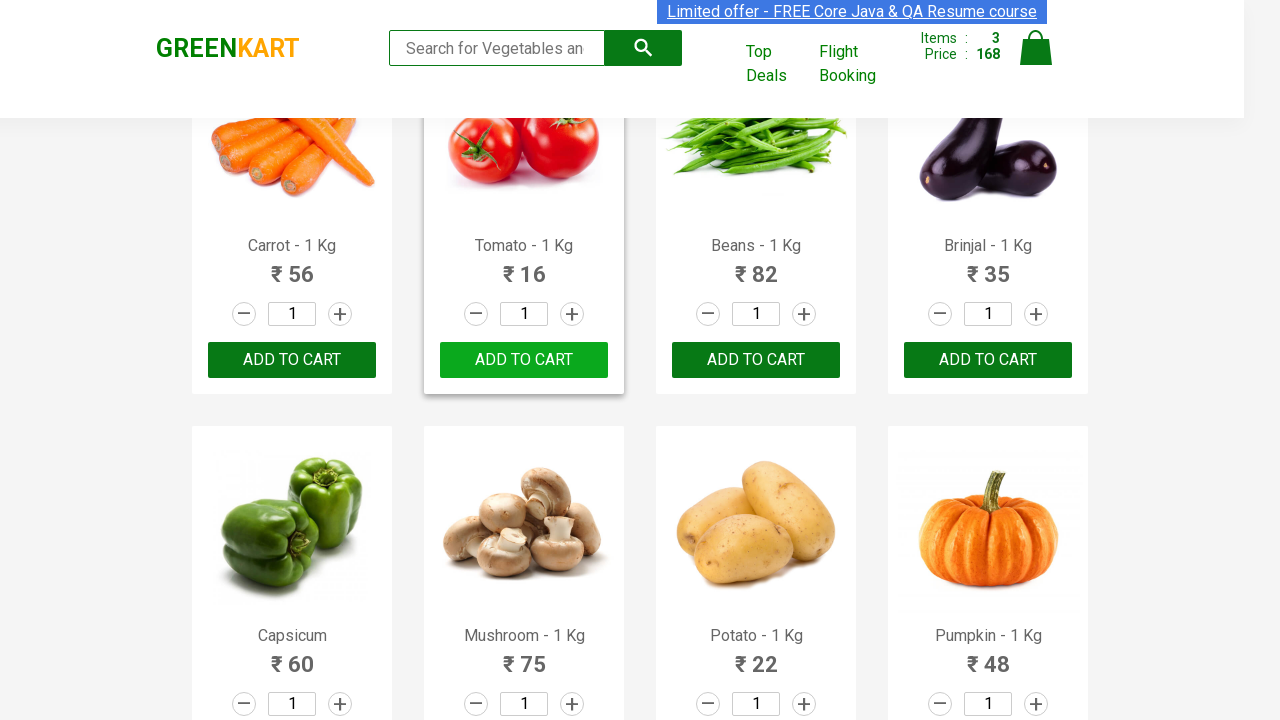

Retrieved text content from product at index 21
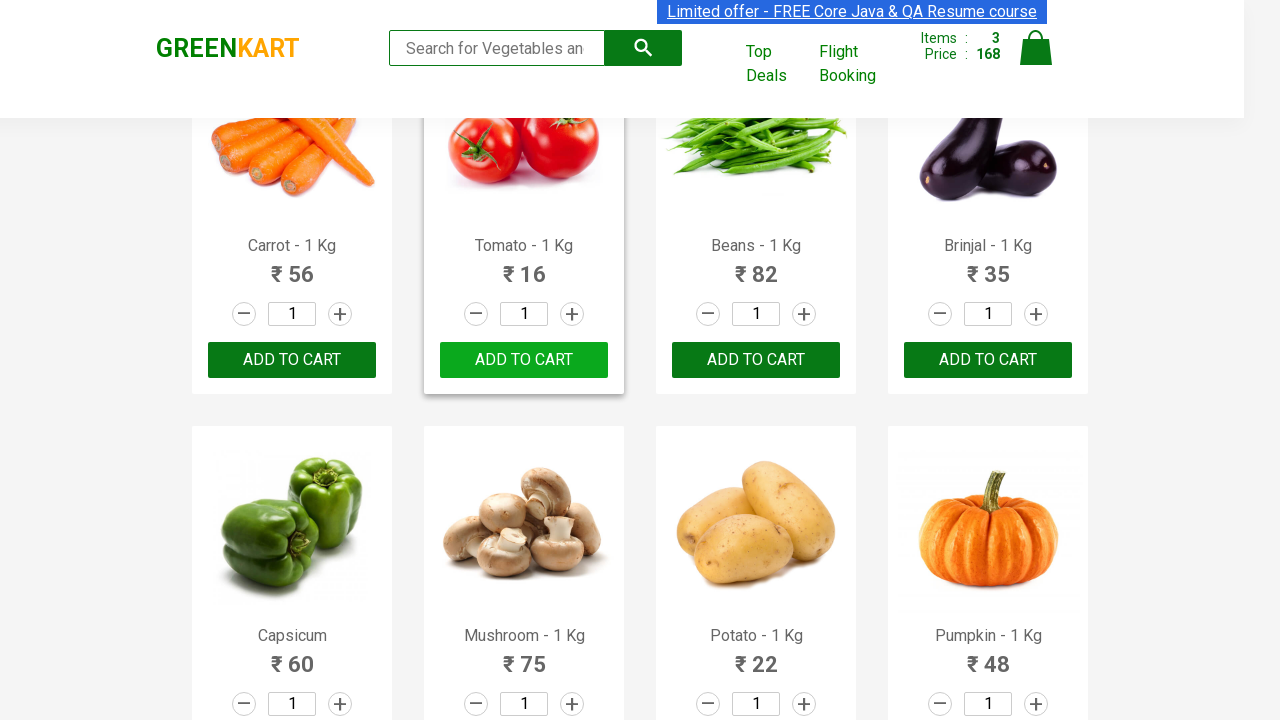

Extracted product name: 'Pomegranate'
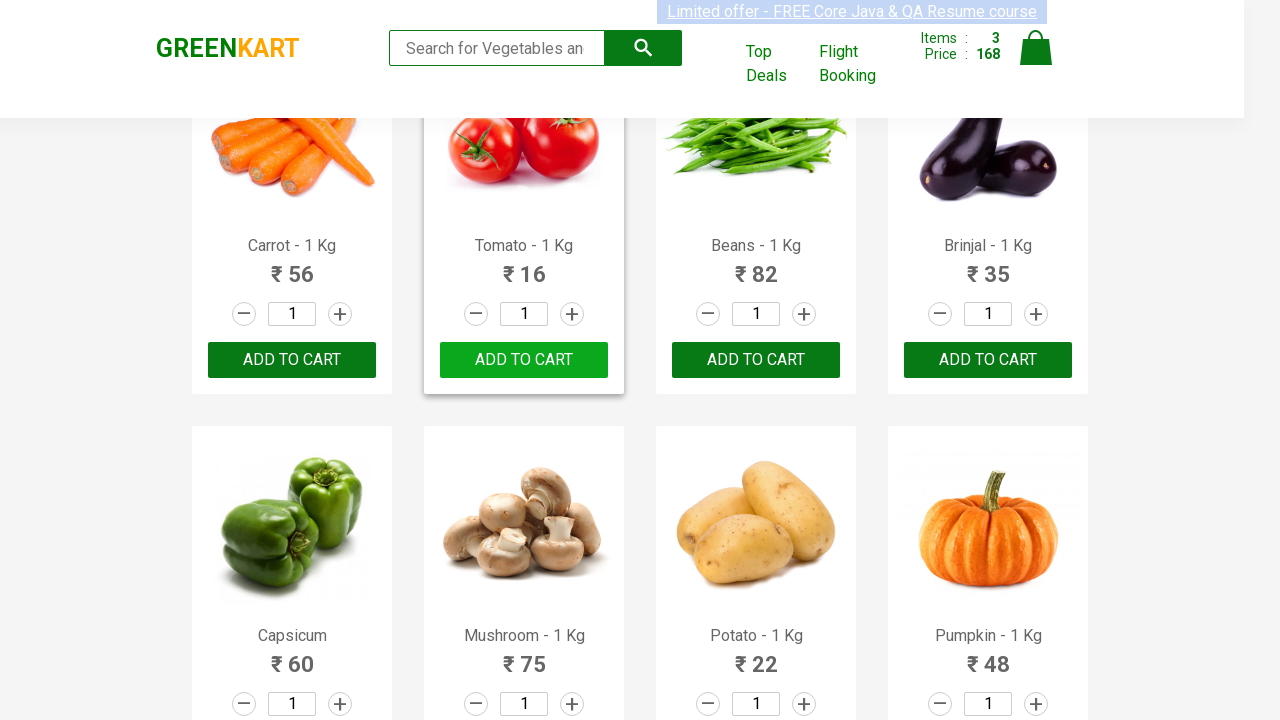

Retrieved text content from product at index 22
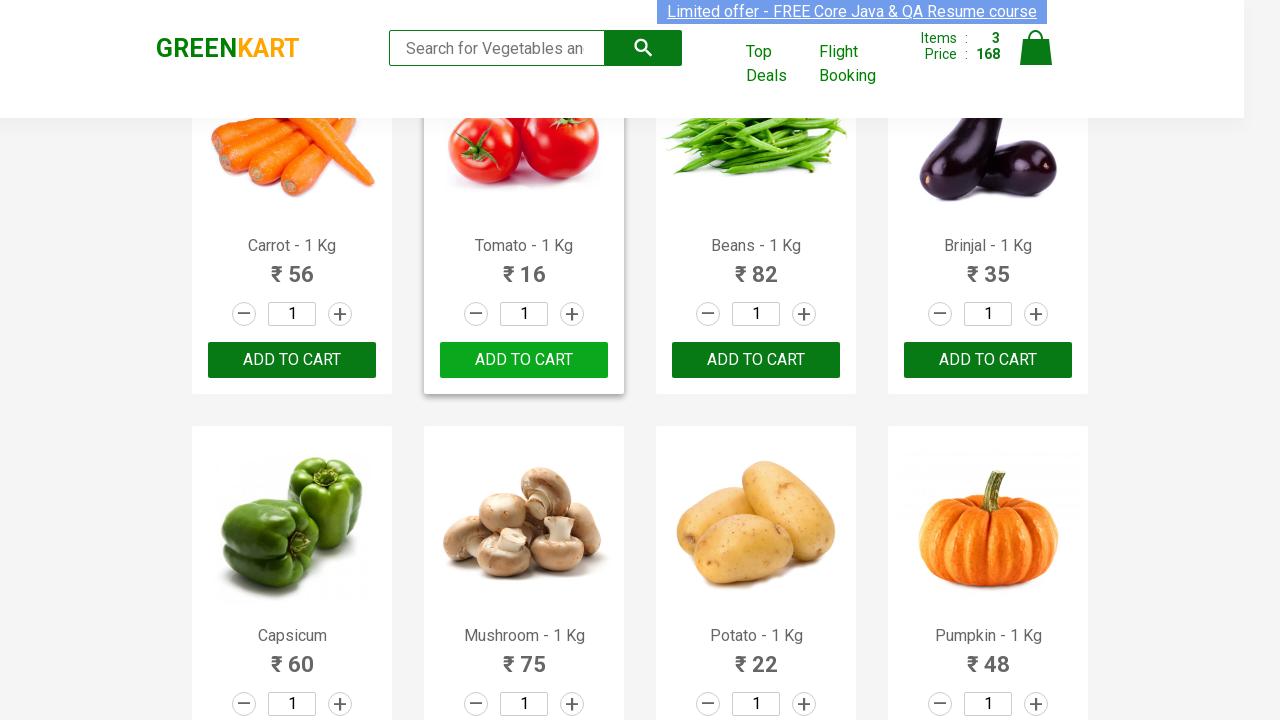

Extracted product name: 'Raspberry'
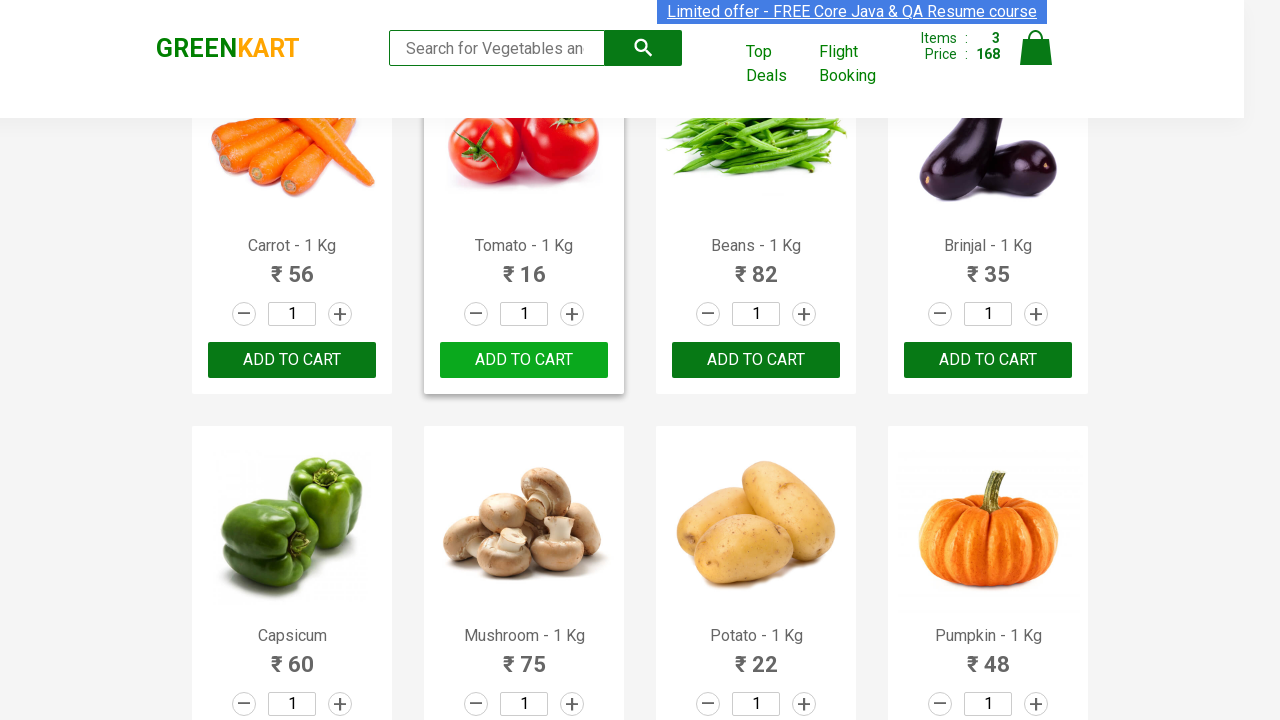

Retrieved text content from product at index 23
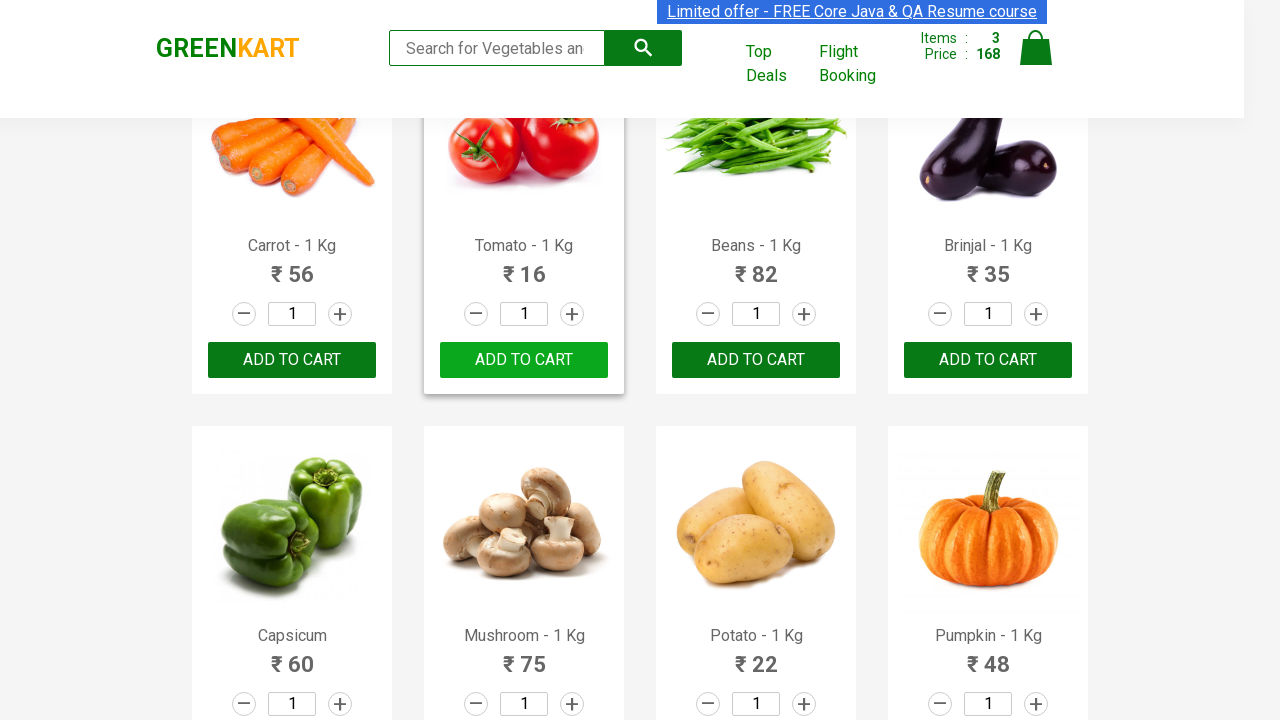

Extracted product name: 'Strawberry'
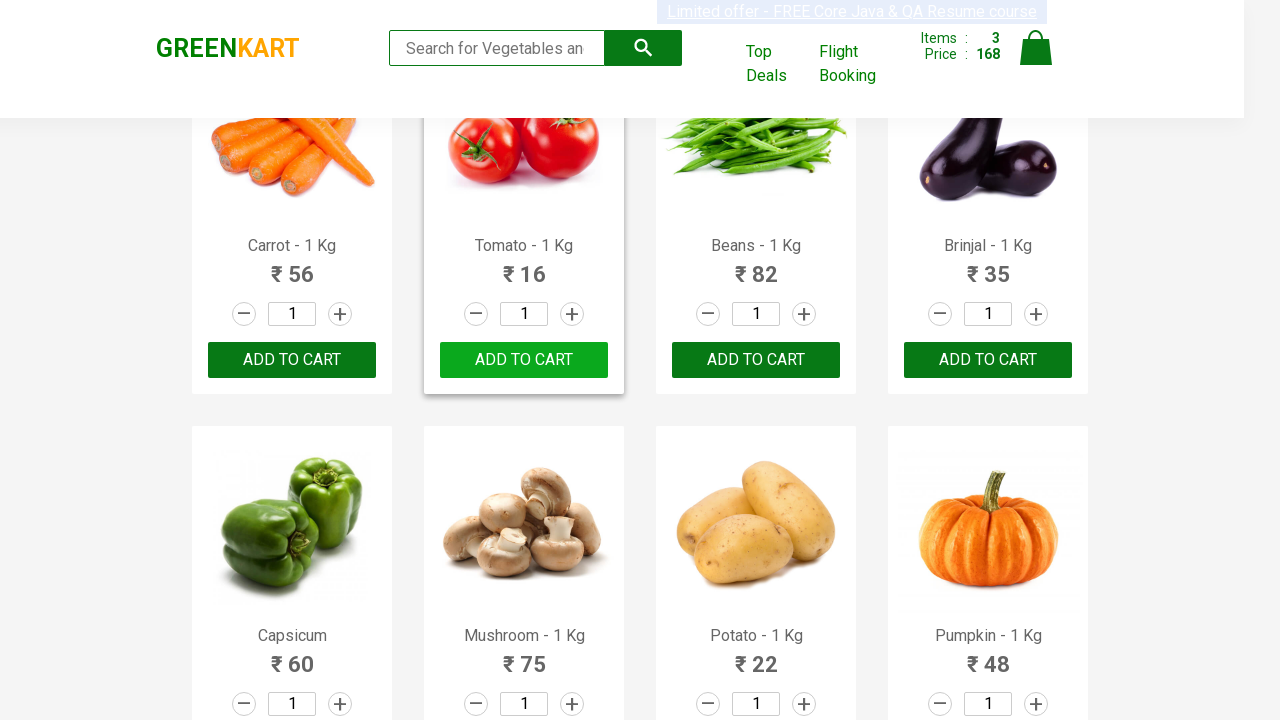

Retrieved text content from product at index 24
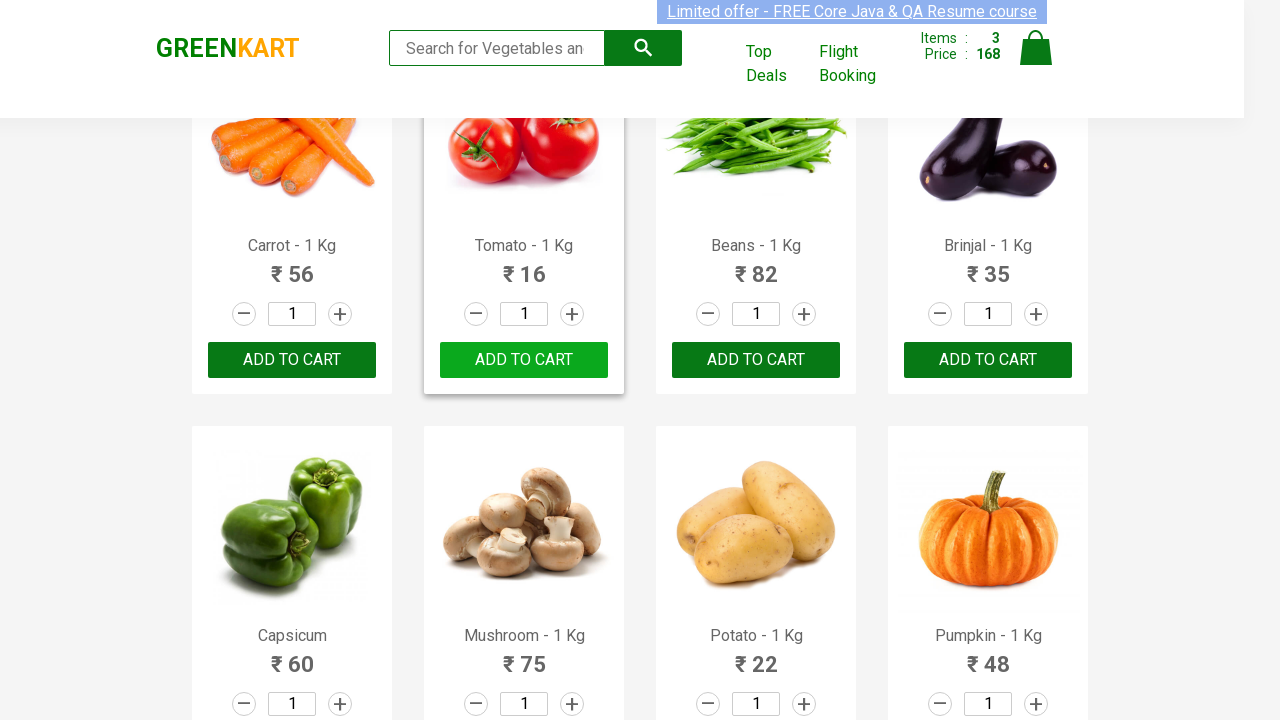

Extracted product name: 'Water'
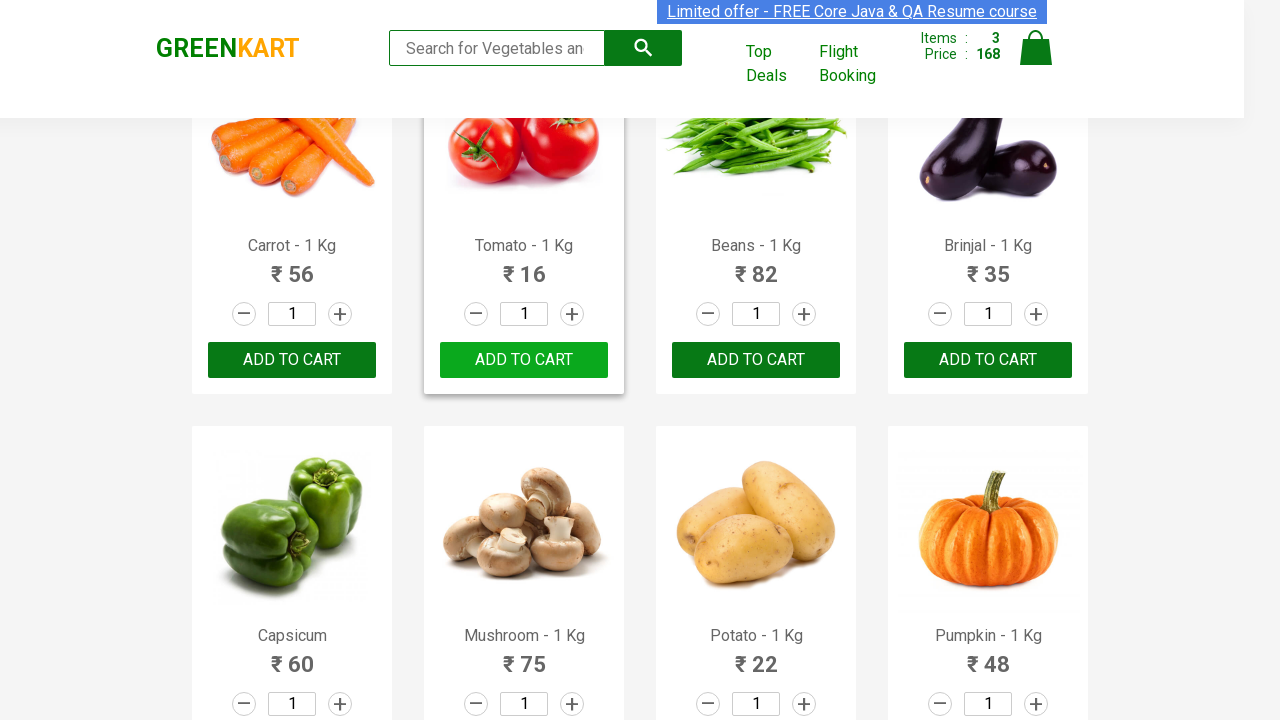

Retrieved text content from product at index 25
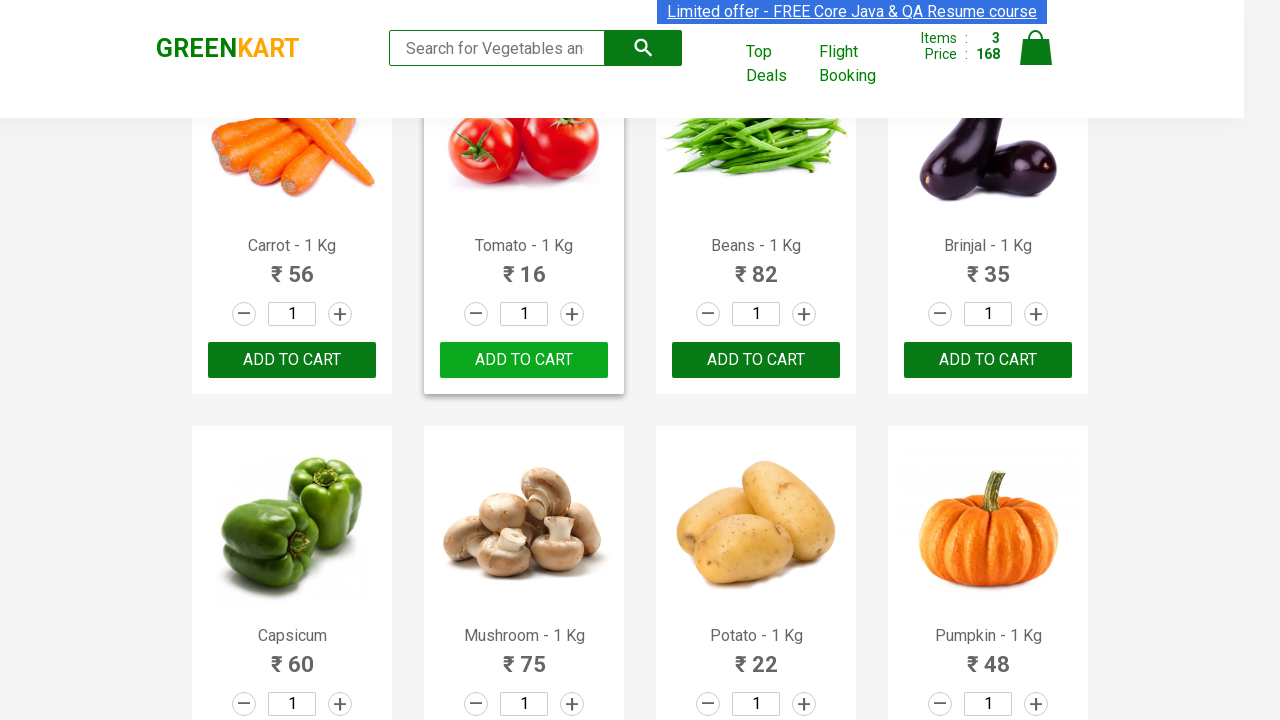

Extracted product name: 'Almonds'
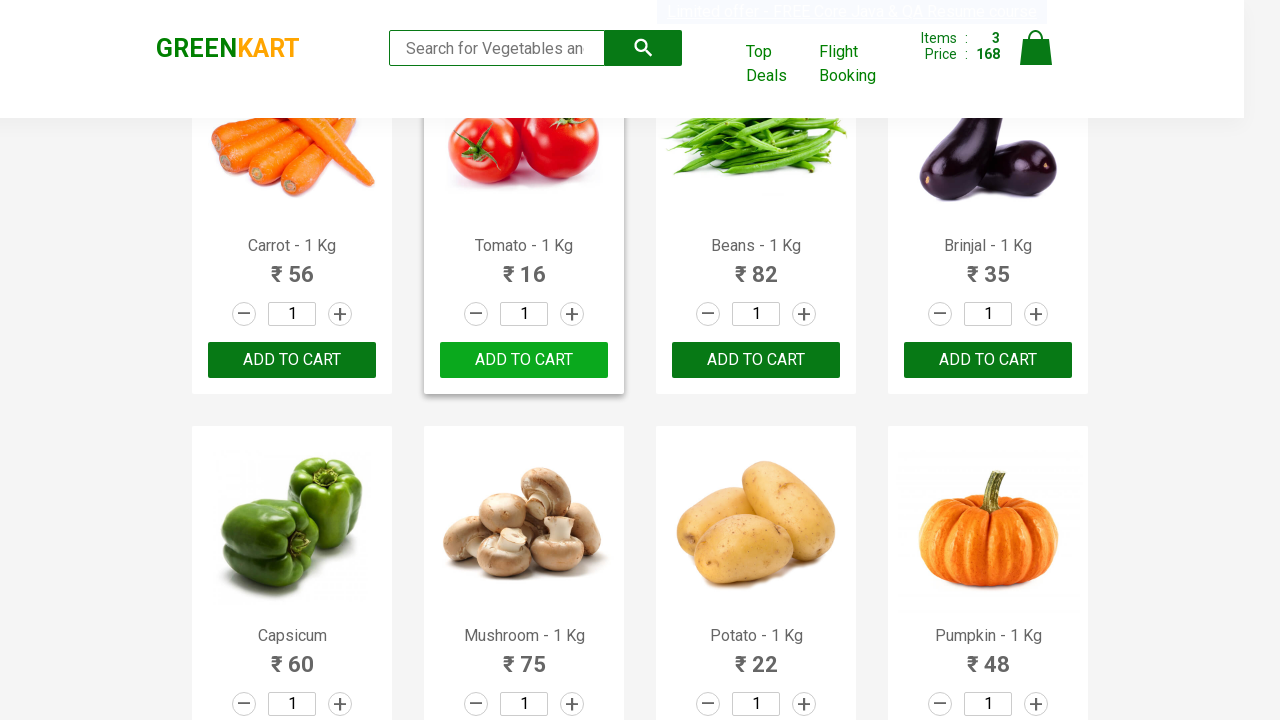

Retrieved text content from product at index 26
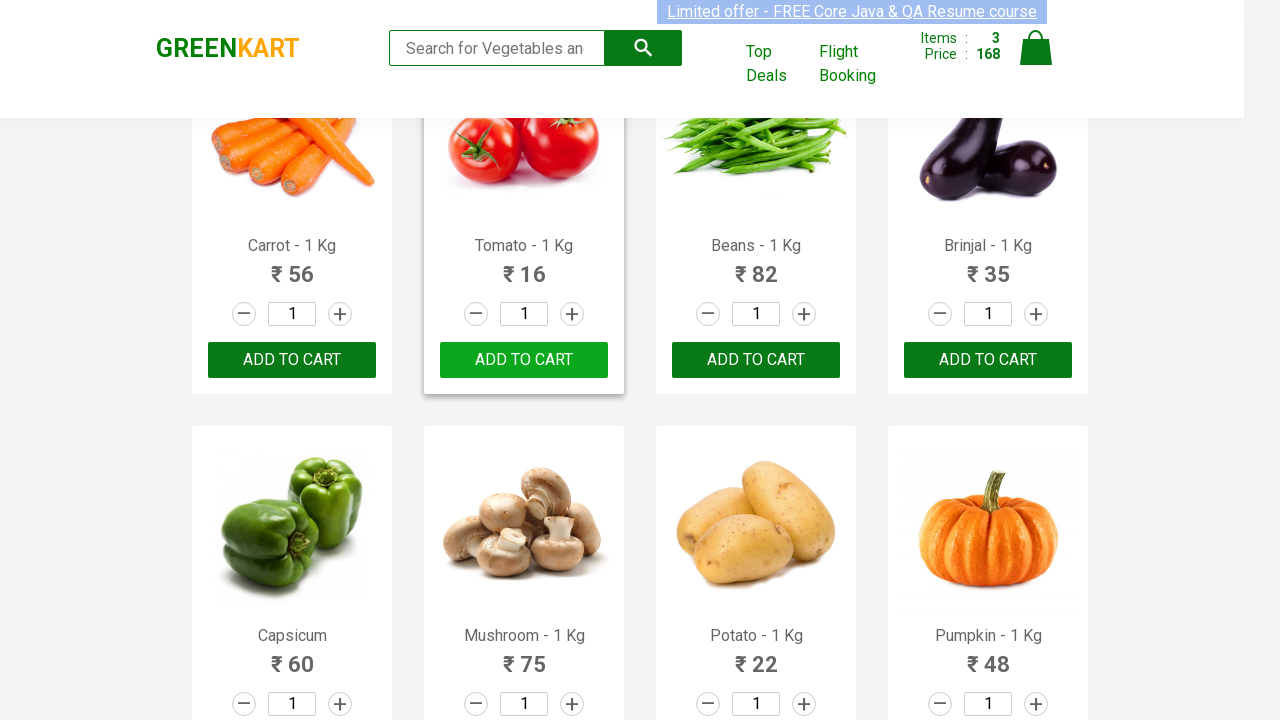

Extracted product name: 'Pista'
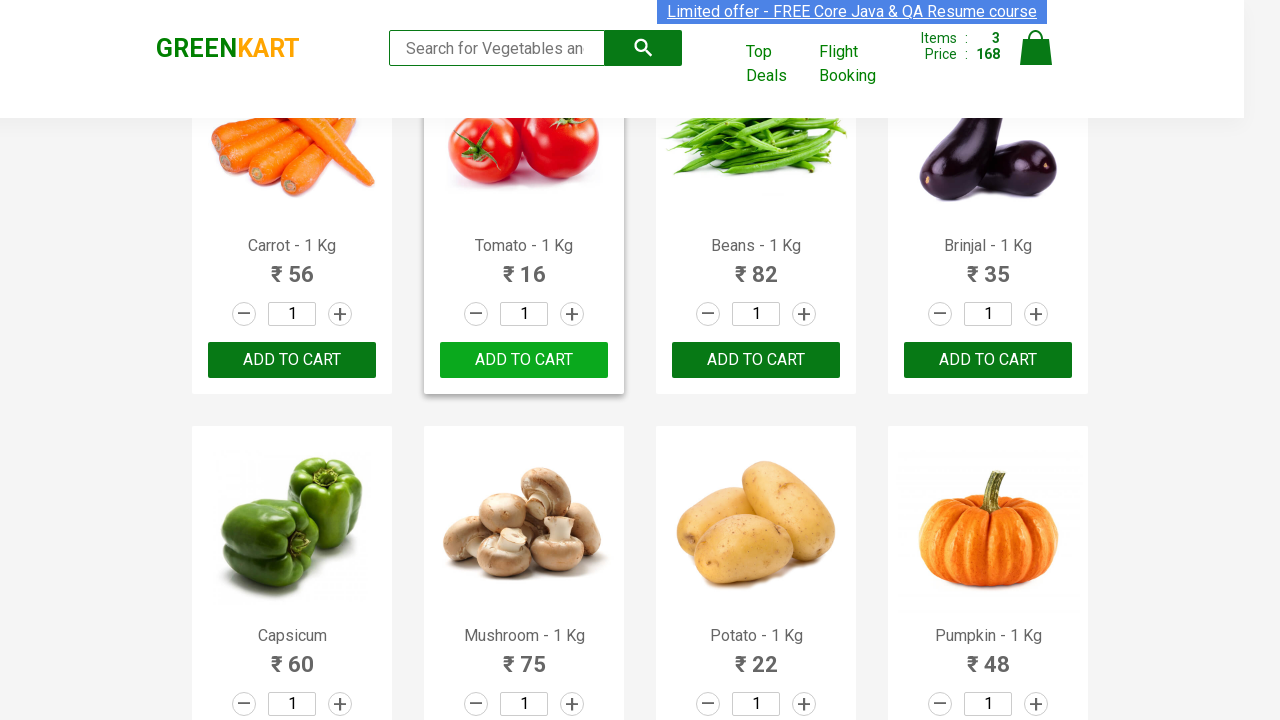

Retrieved text content from product at index 27
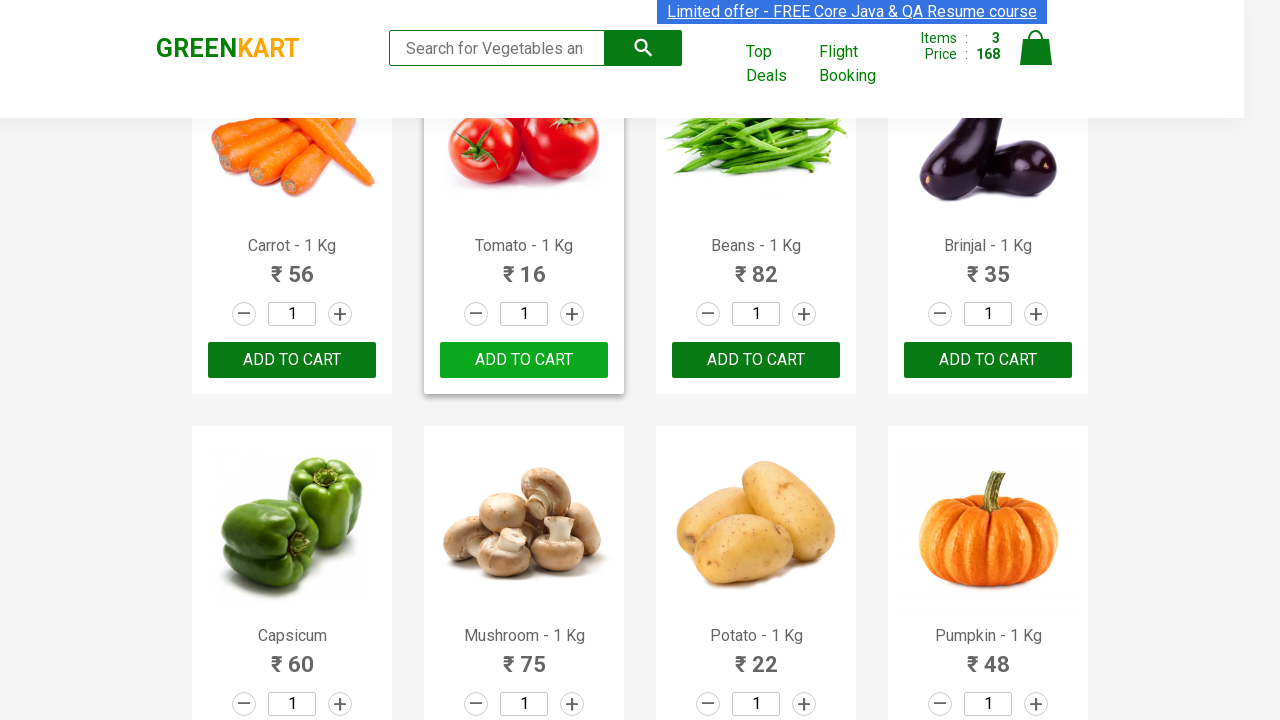

Extracted product name: 'Nuts'
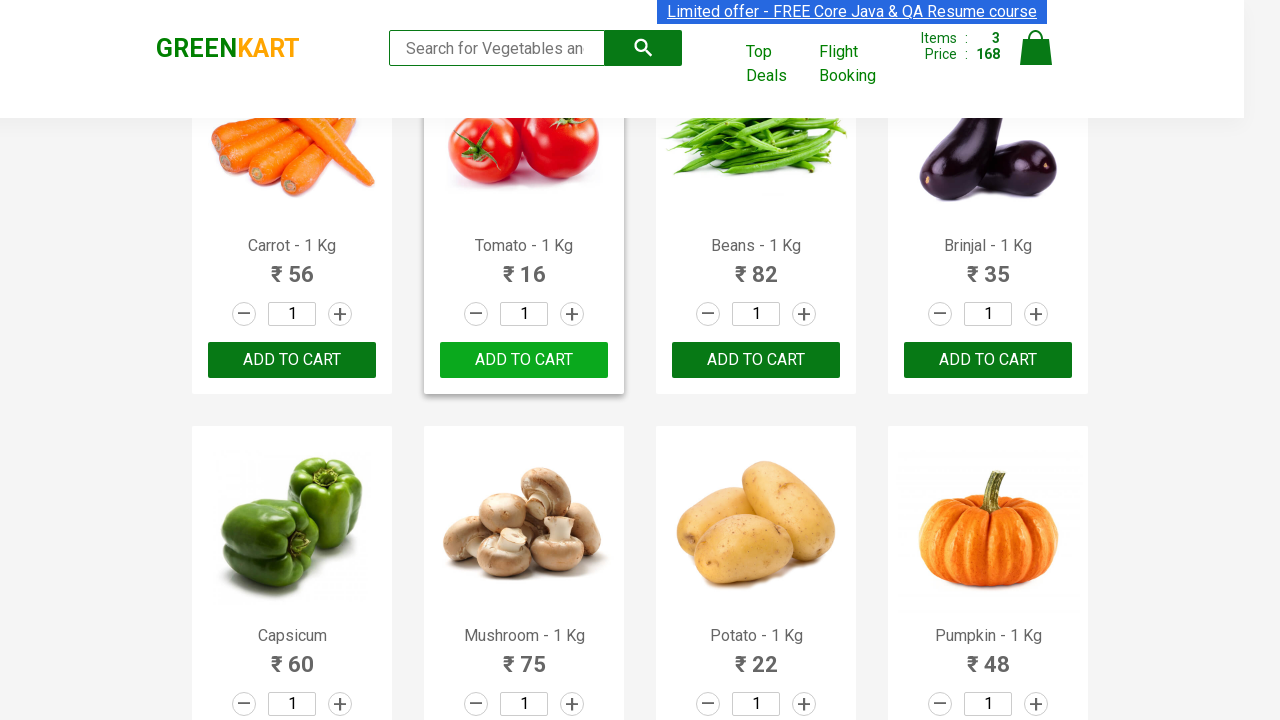

Retrieved text content from product at index 28
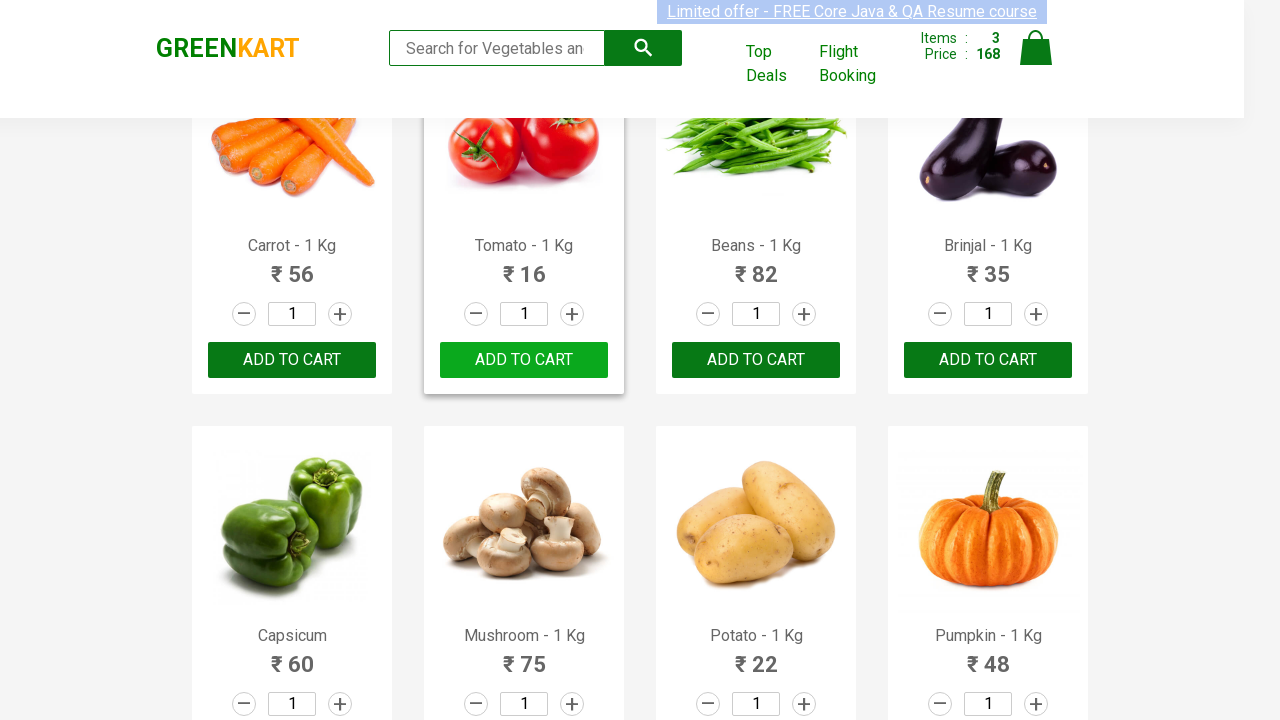

Extracted product name: 'Cashews'
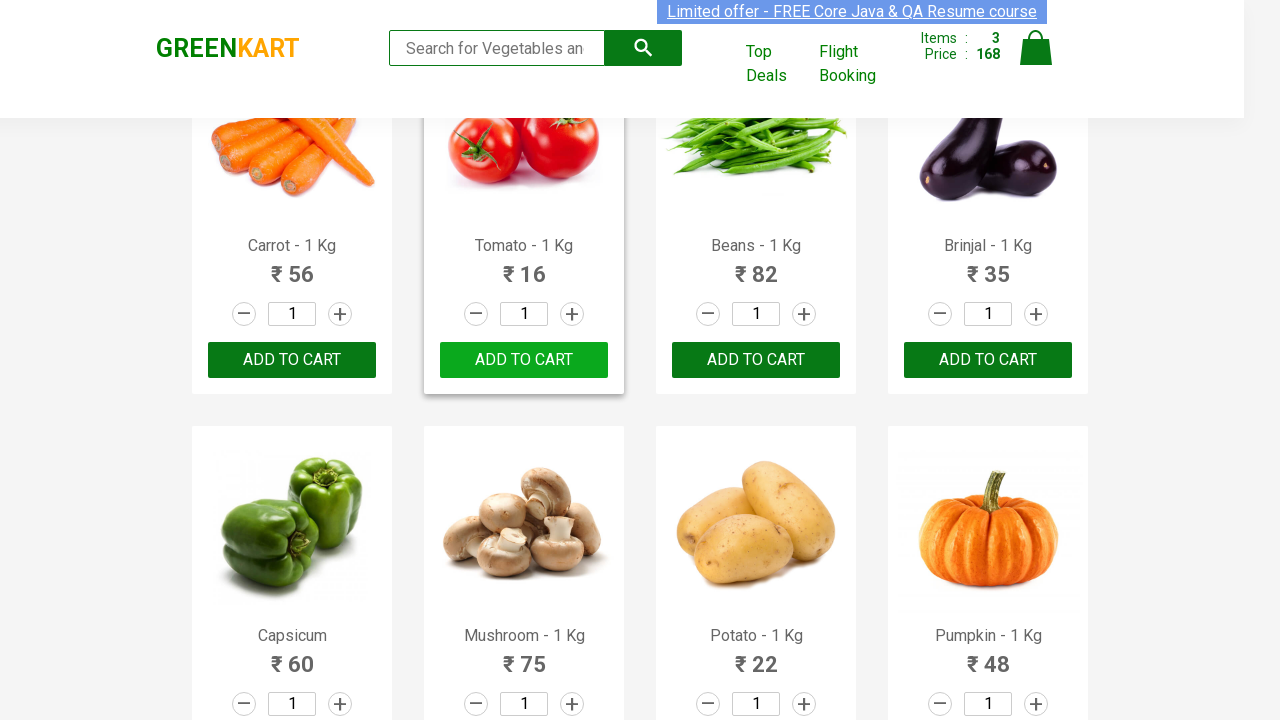

Retrieved text content from product at index 29
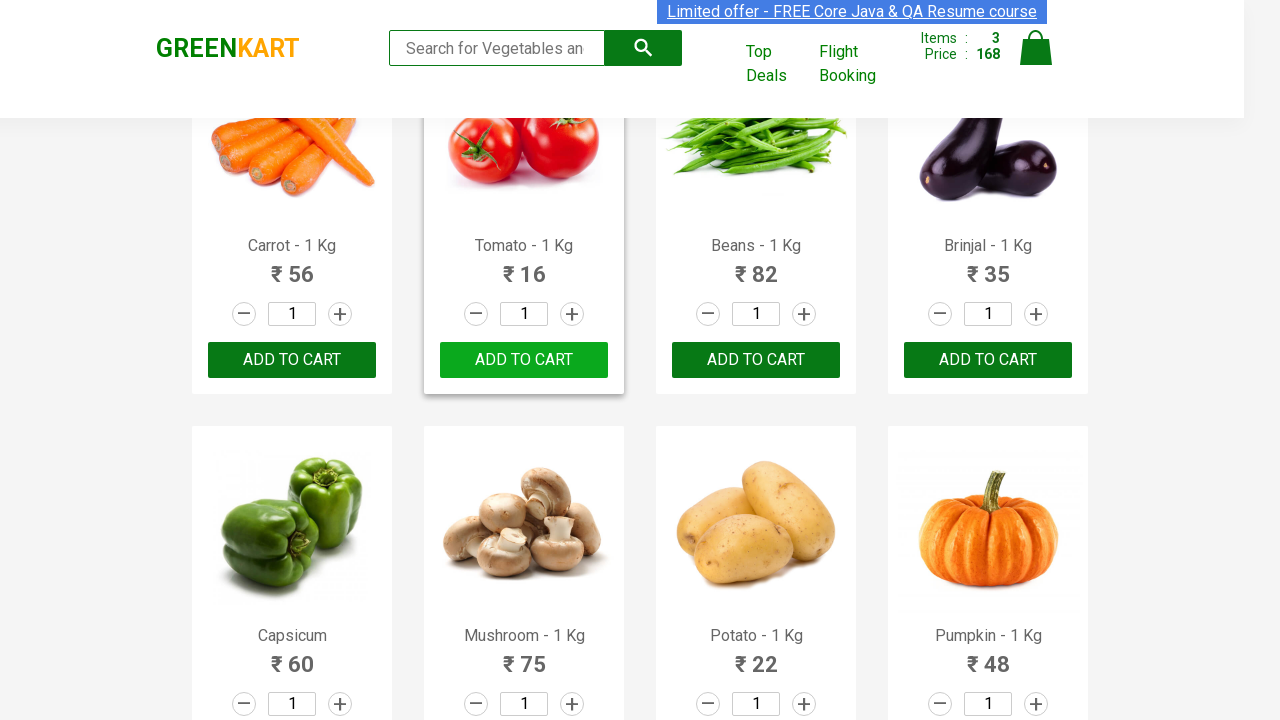

Extracted product name: 'Walnuts'
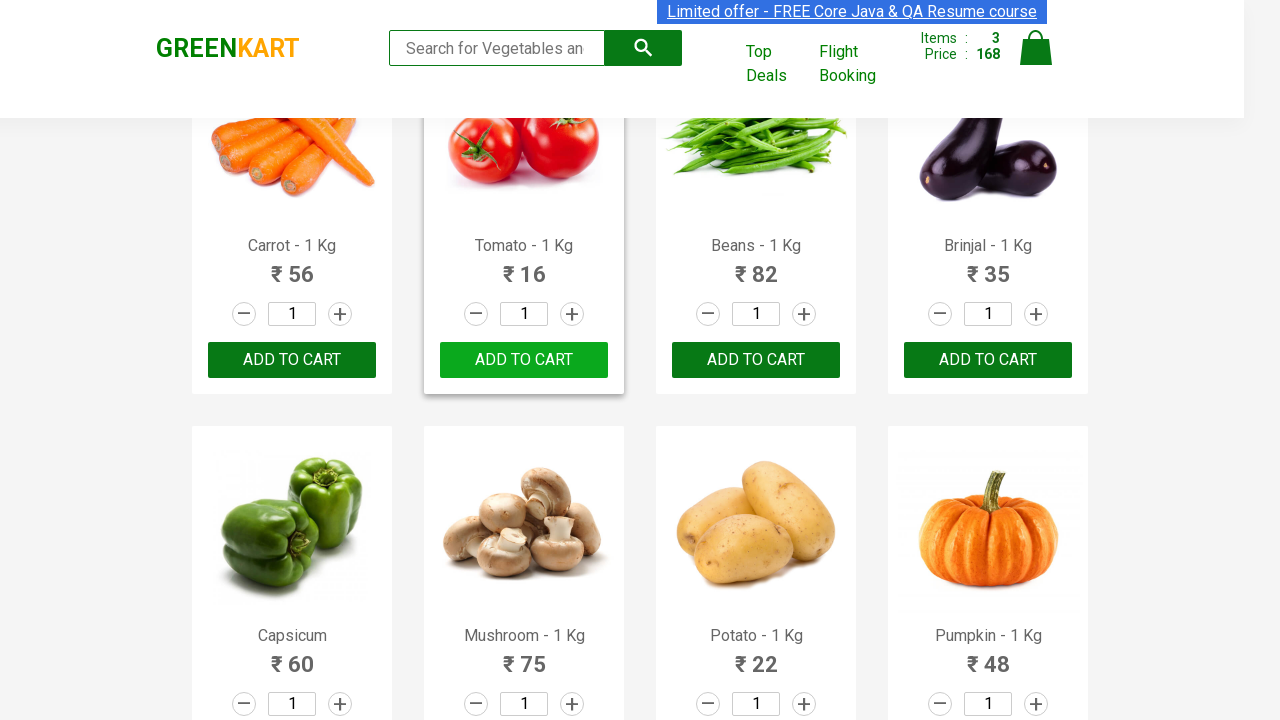

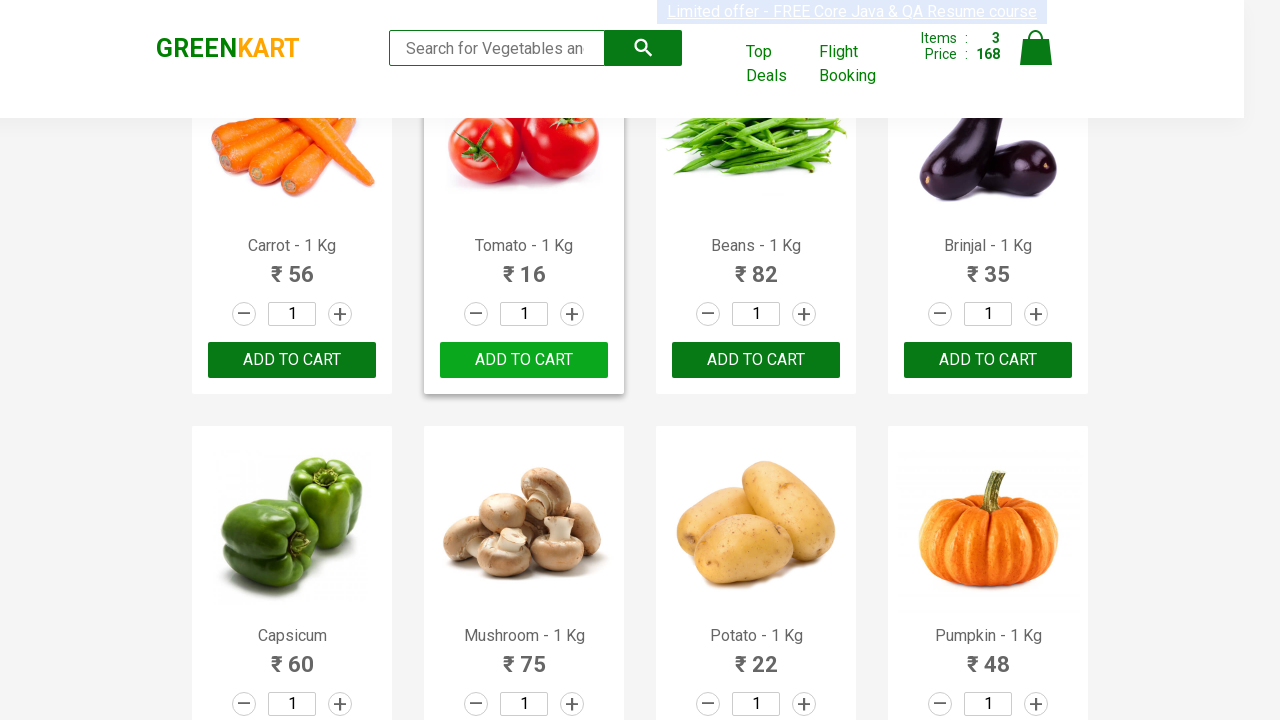